Automates filling out a Chinese survey (问卷星/WJX) by detecting question types and answering single choice, multiple choice, matrix, scale, dropdown, slider, and text questions, then submitting the form.

Starting URL: https://www.wjx.cn/vm/mSTa1oc.aspx#

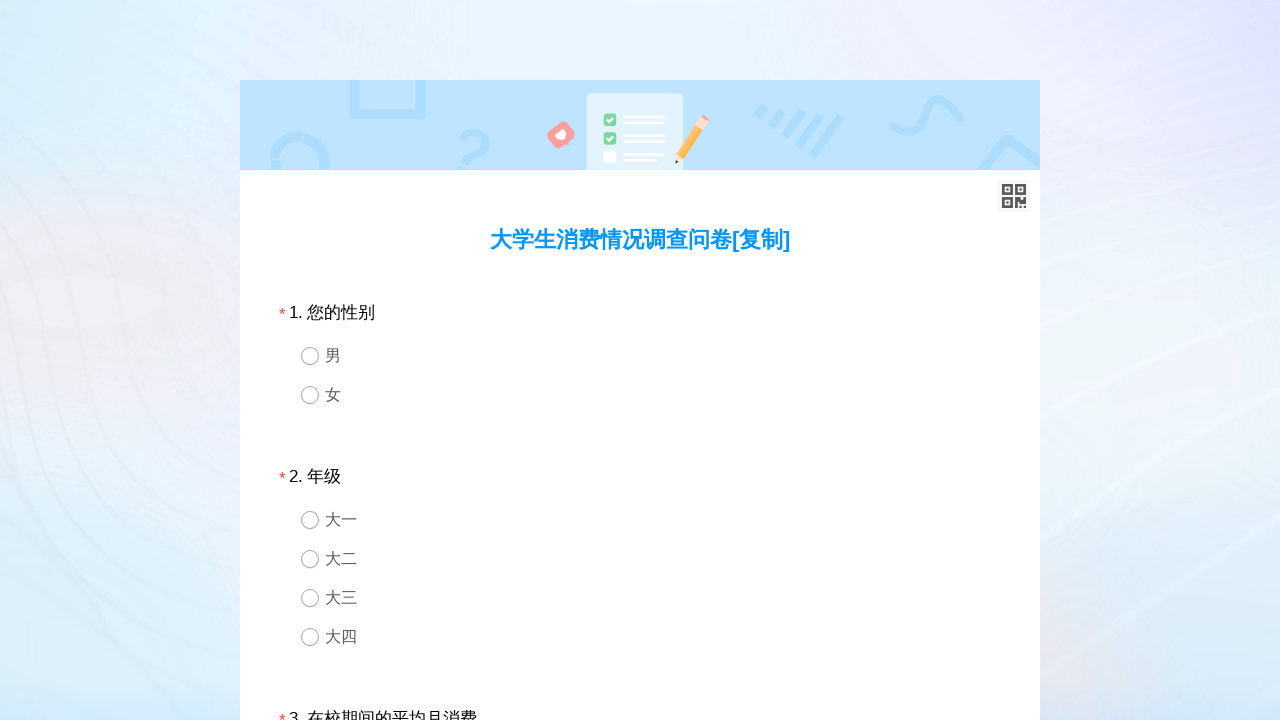

Survey page loaded and divQuestion selector found
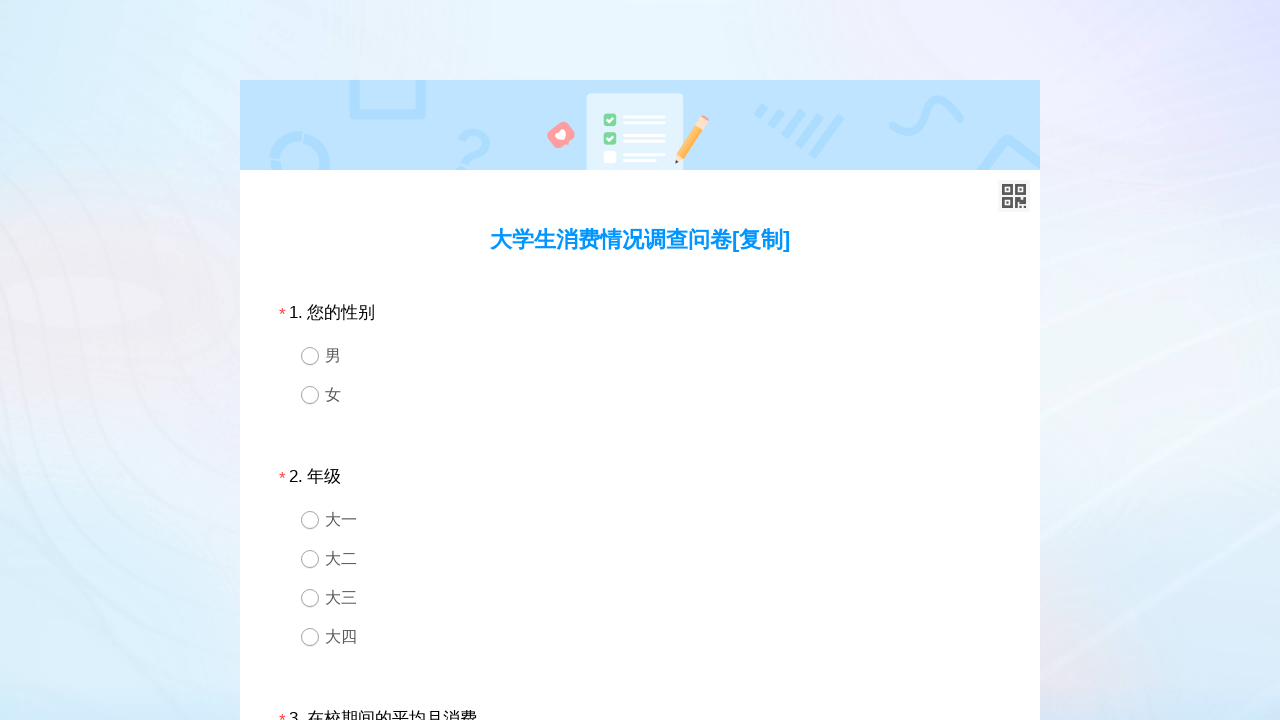

Detected 1 survey pages/fieldsets
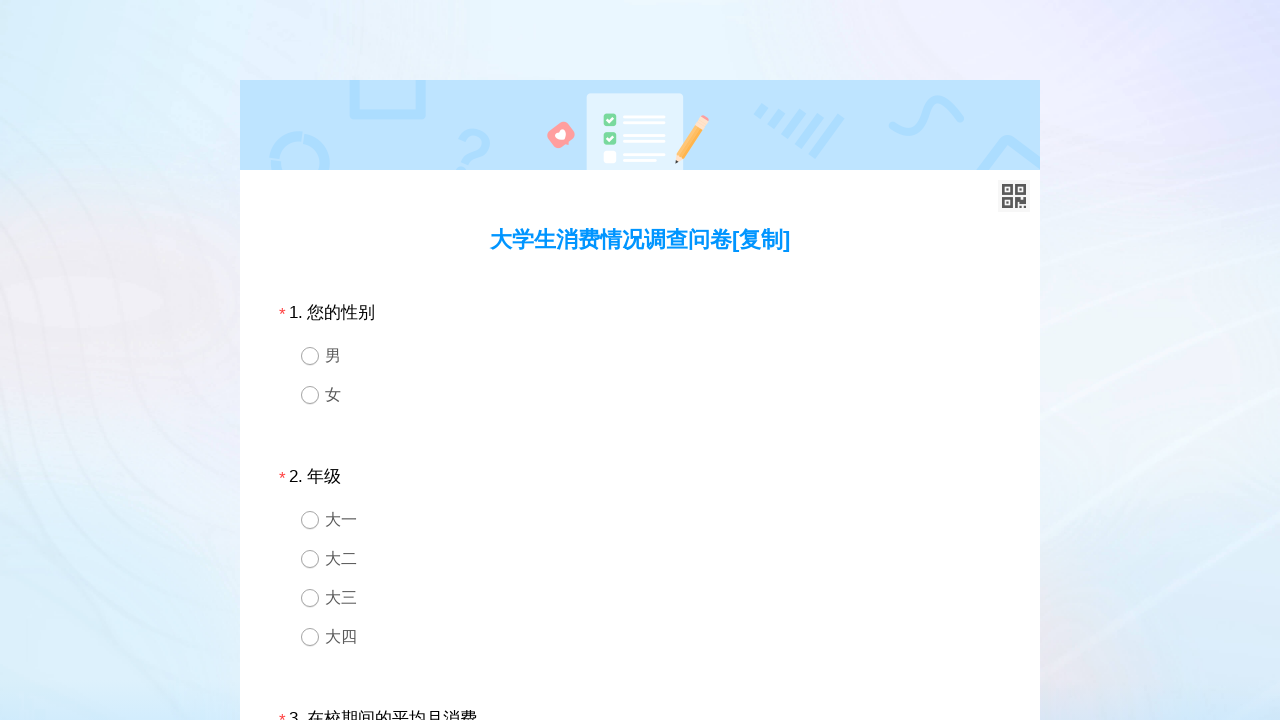

Retrieved 20 questions from page 1
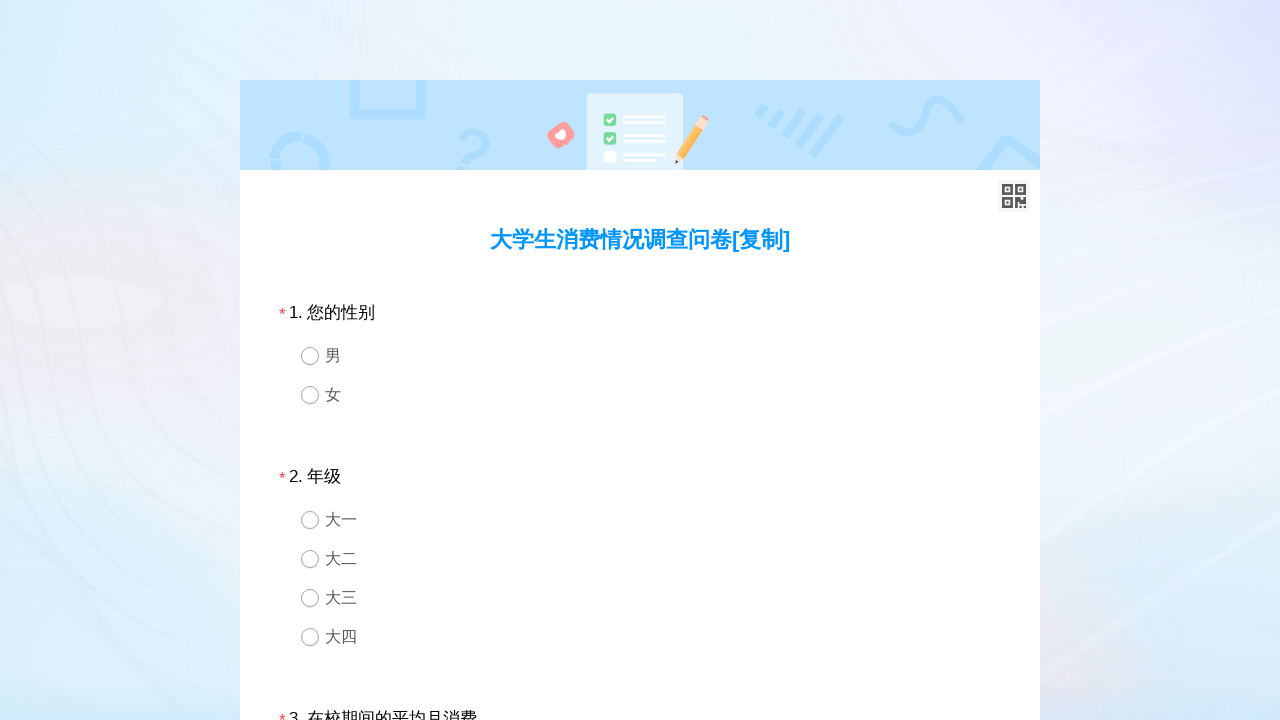

Selected option 1 for single choice question 1 at (640, 356) on #div1 > div.ui-controlgroup > div:nth-child(1)
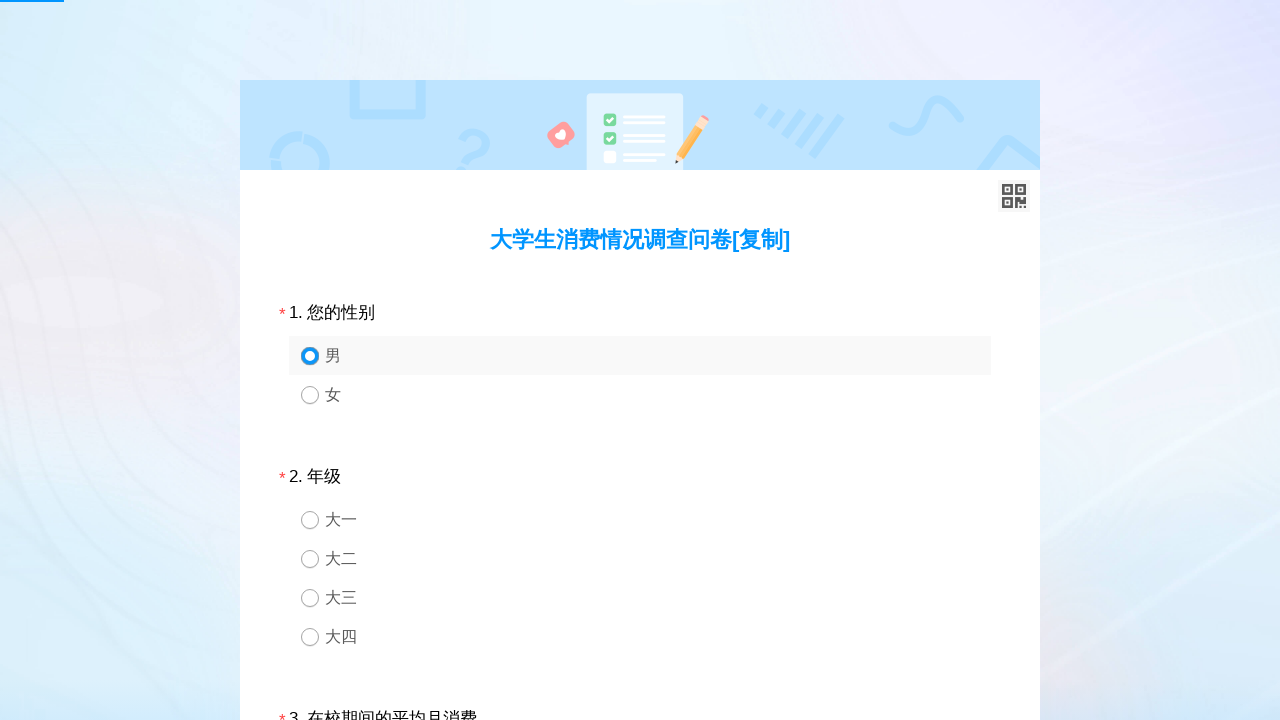

Waited 300ms before processing next question
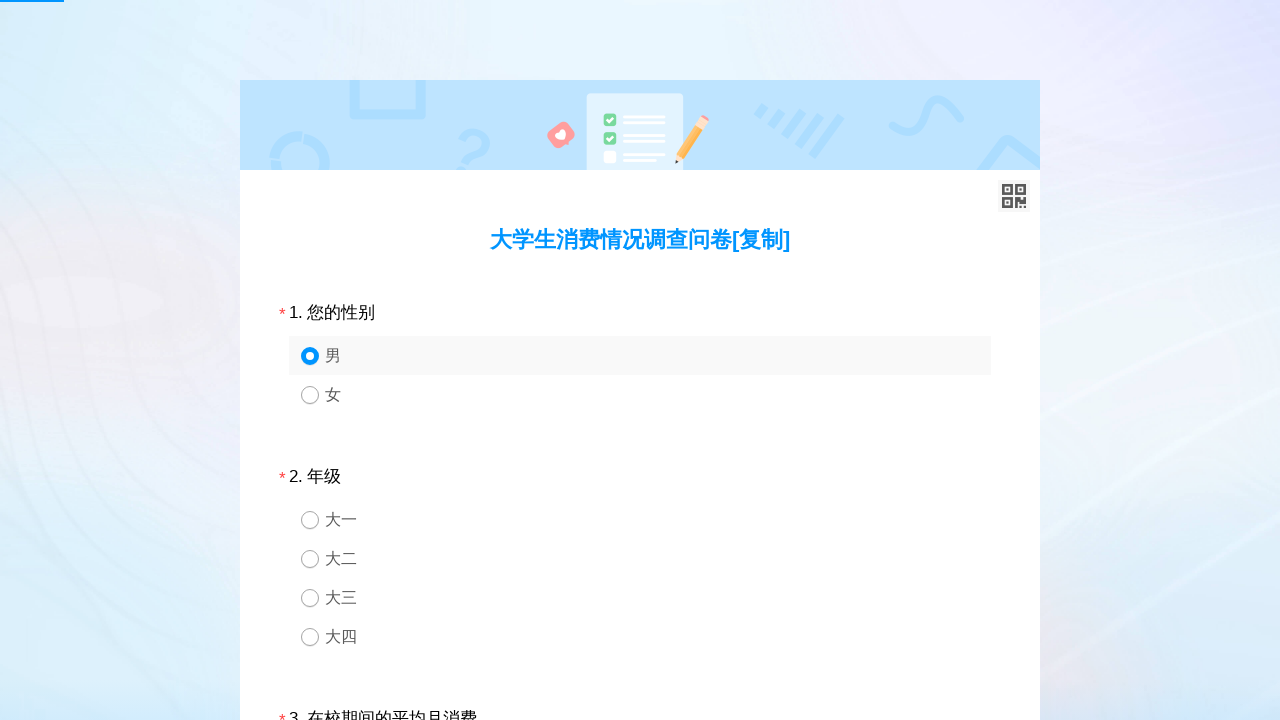

Selected option 3 for single choice question 2 at (640, 598) on #div2 > div.ui-controlgroup > div:nth-child(3)
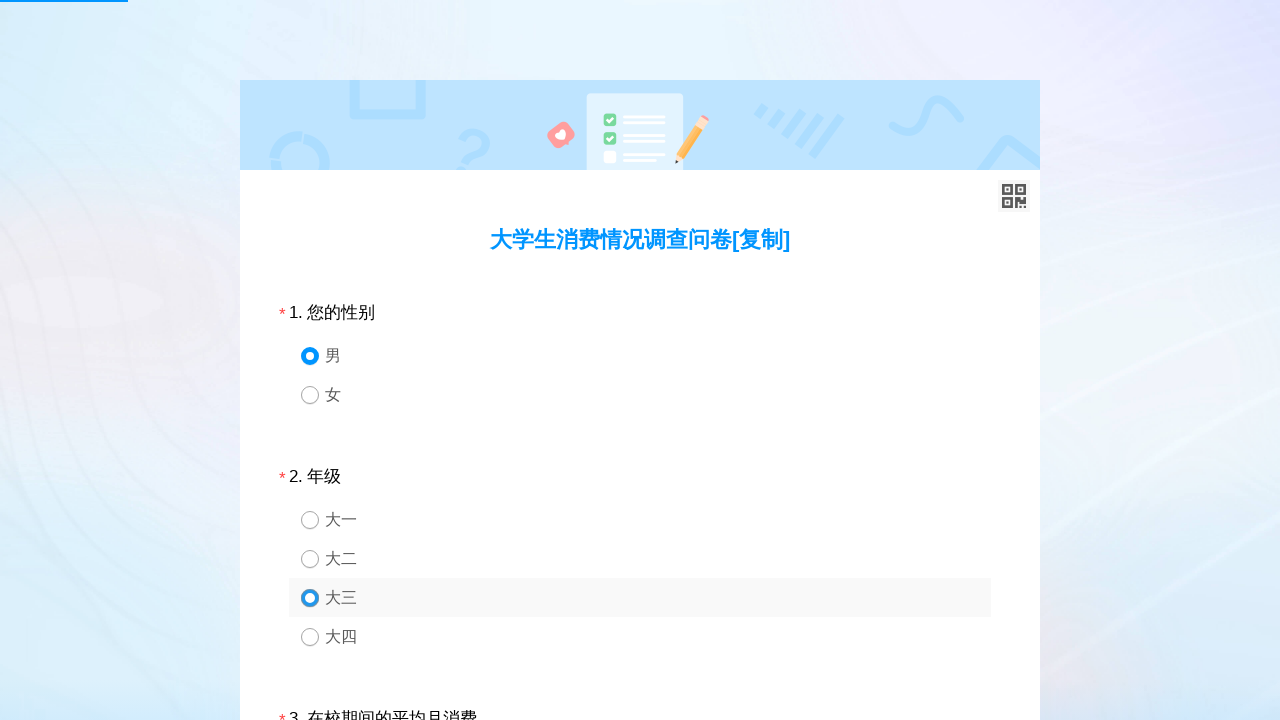

Waited 300ms before processing next question
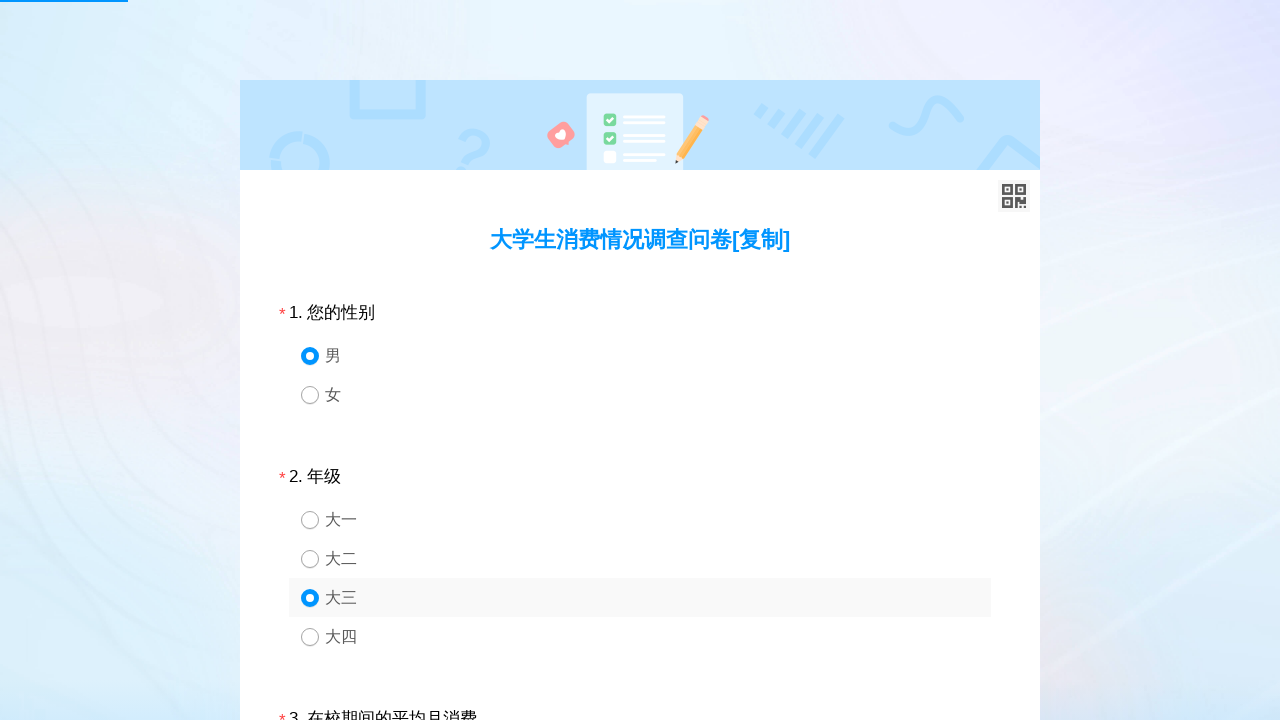

Selected option 4 for single choice question 3 at (640, 360) on #div3 > div.ui-controlgroup > div:nth-child(4)
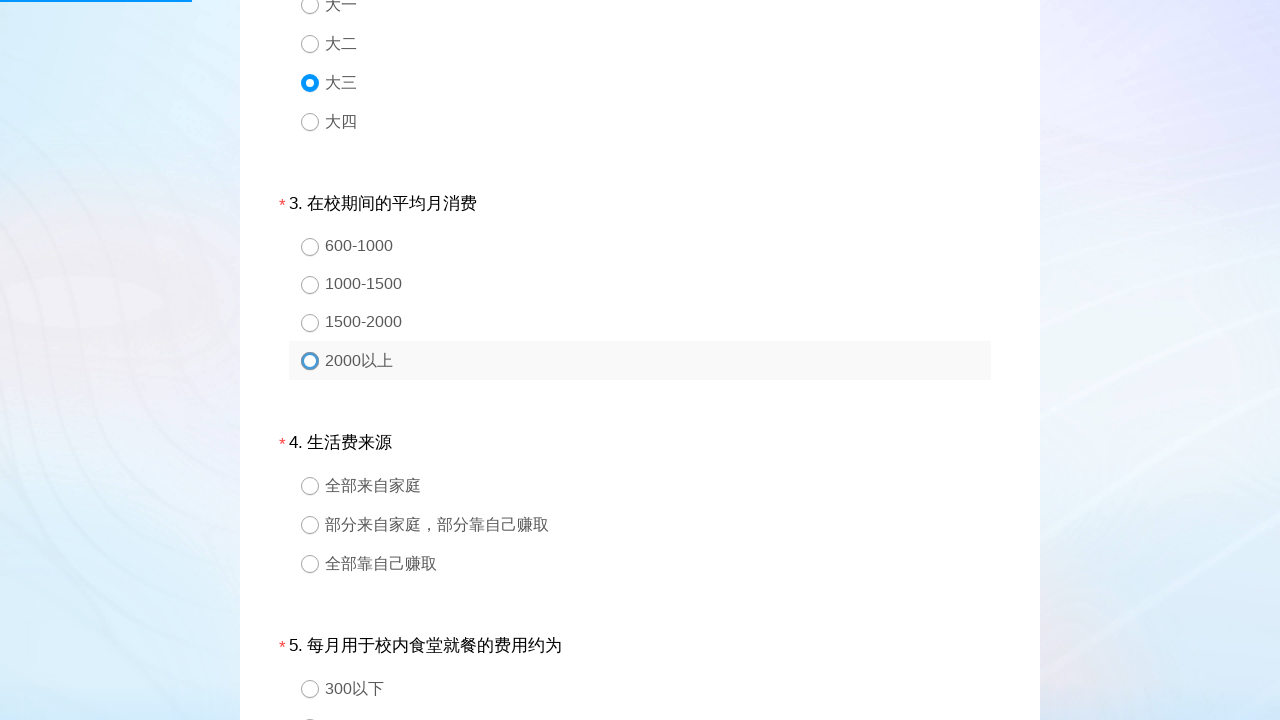

Waited 300ms before processing next question
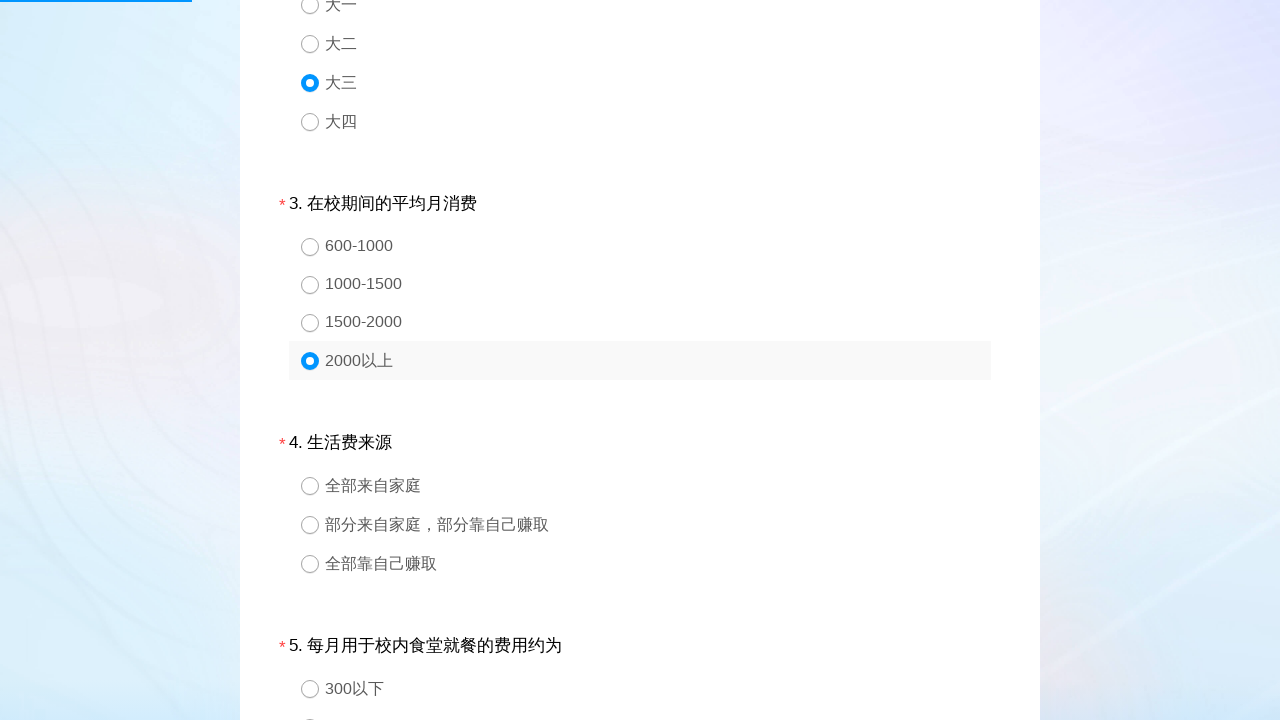

Selected option 3 for single choice question 4 at (640, 564) on #div4 > div.ui-controlgroup > div:nth-child(3)
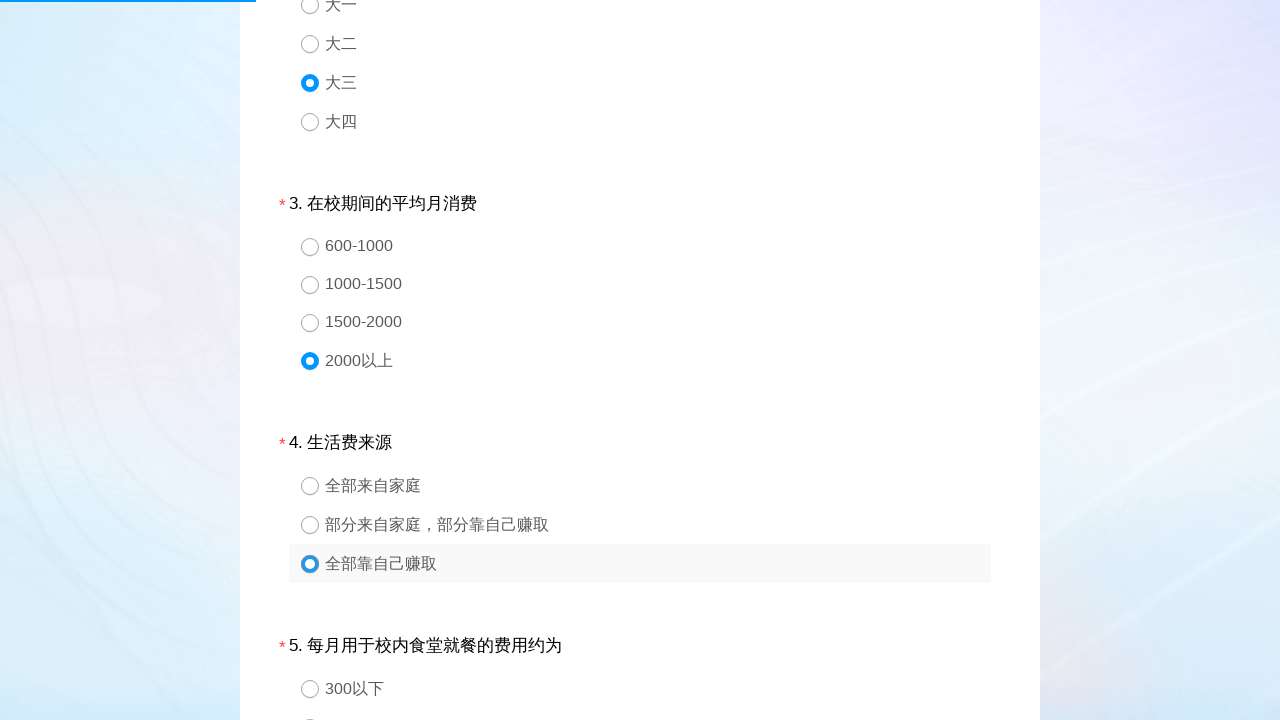

Waited 300ms before processing next question
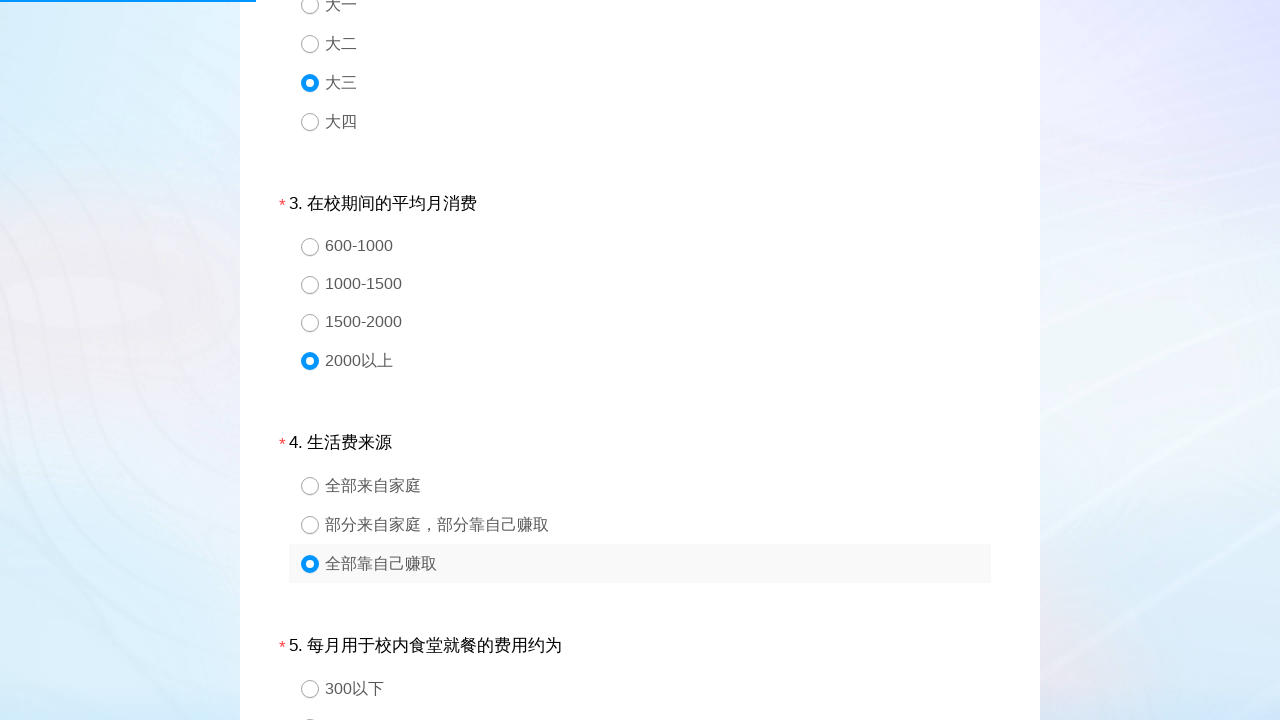

Selected option 2 for single choice question 5 at (640, 701) on #div5 > div.ui-controlgroup > div:nth-child(2)
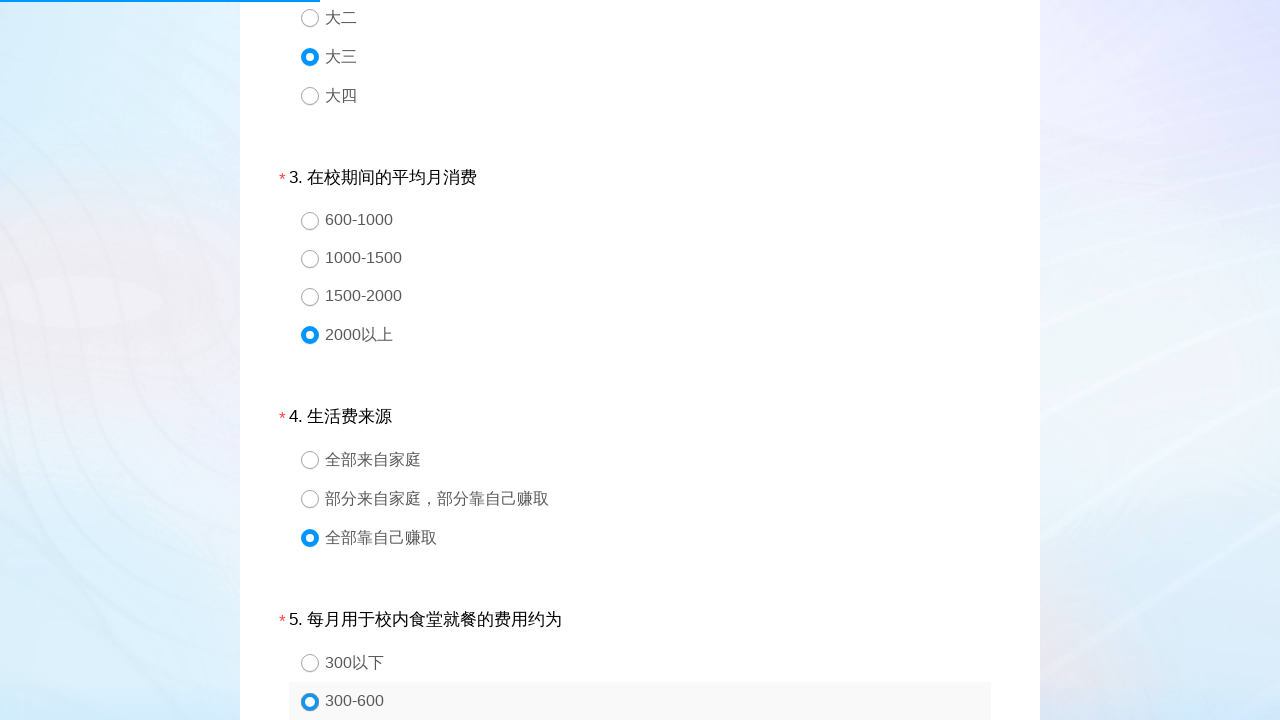

Waited 300ms before processing next question
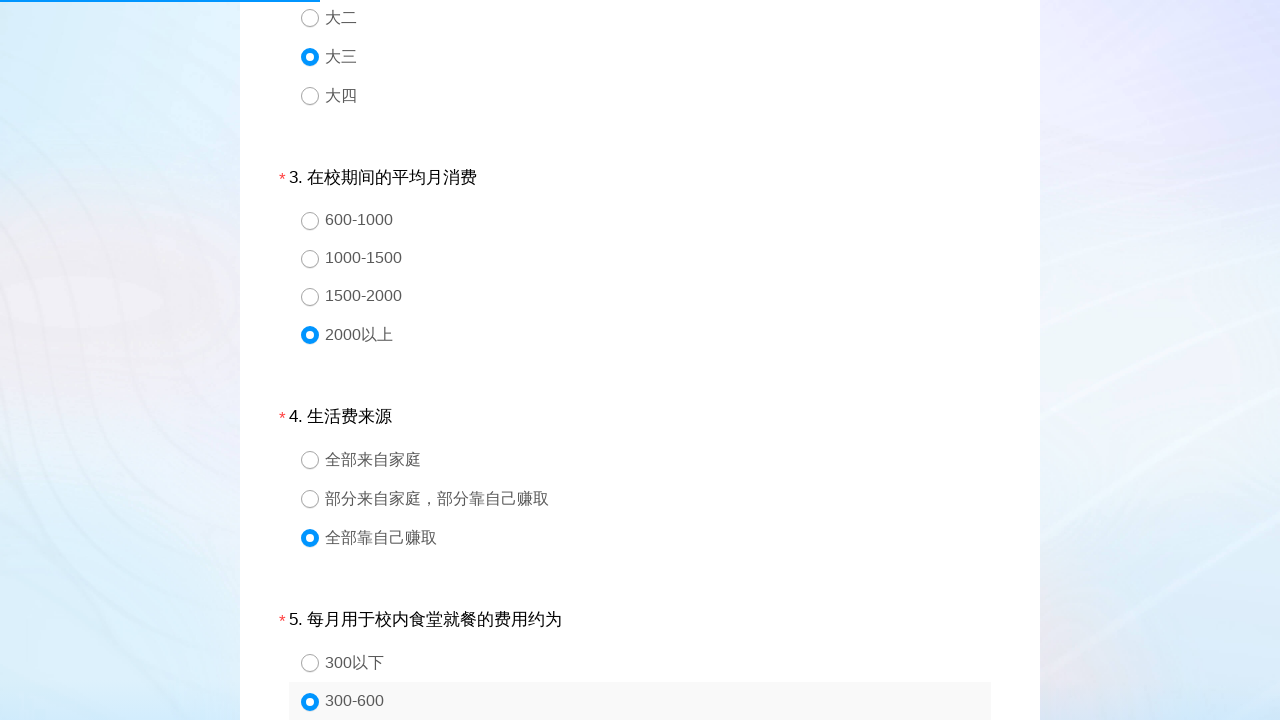

Selected option 1 for single choice question 6 at (640, 360) on #div6 > div.ui-controlgroup > div:nth-child(1)
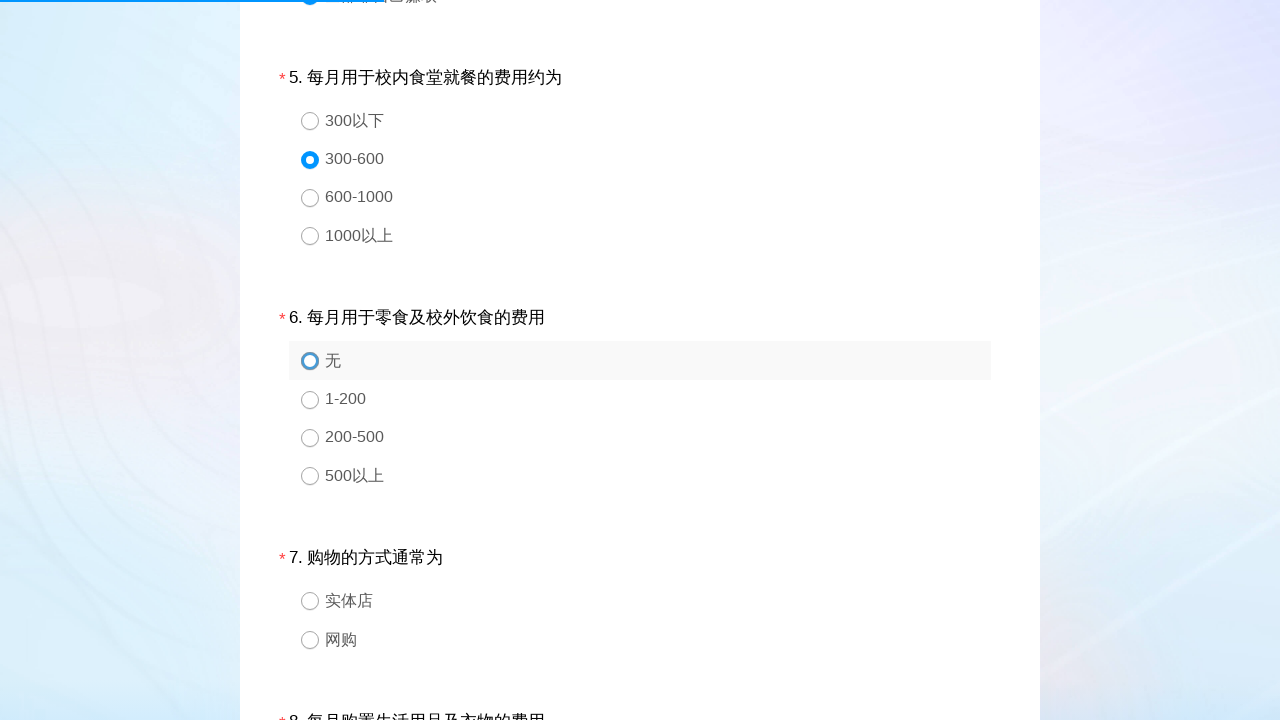

Waited 300ms before processing next question
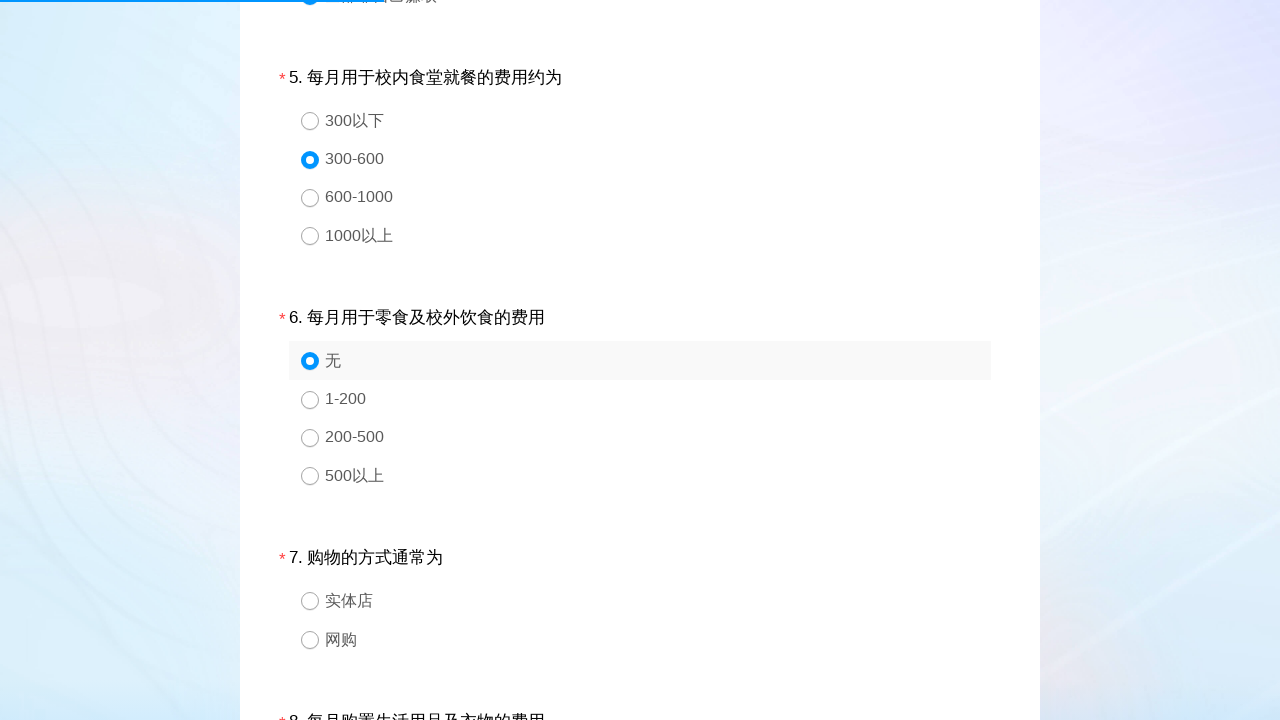

Selected option 1 for single choice question 7 at (640, 600) on #div7 > div.ui-controlgroup > div:nth-child(1)
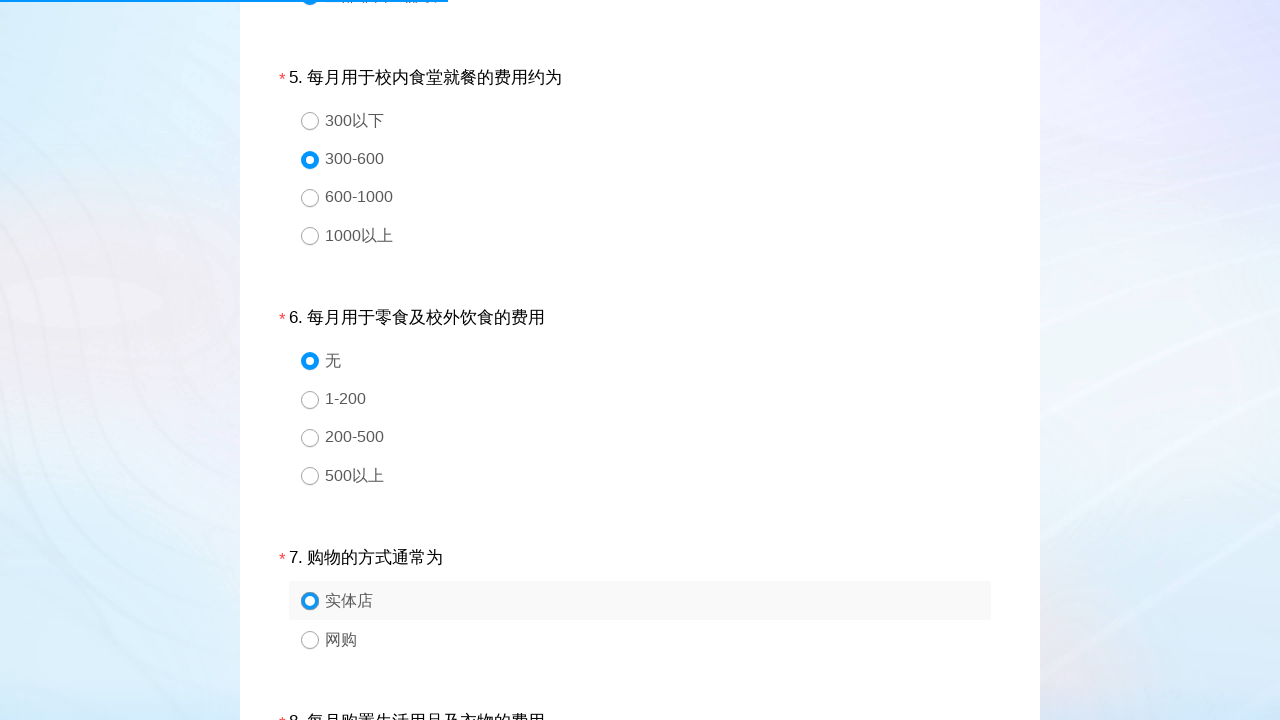

Waited 300ms before processing next question
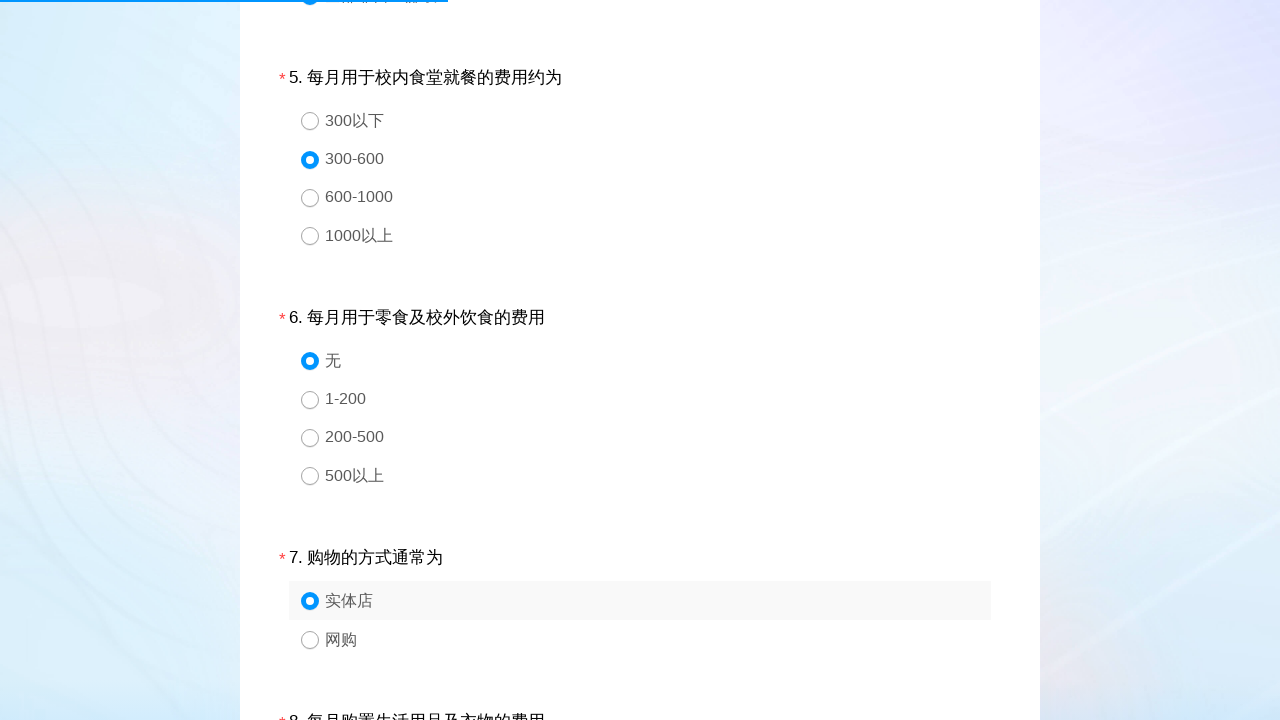

Selected option 3 for single choice question 8 at (640, 360) on #div8 > div.ui-controlgroup > div:nth-child(3)
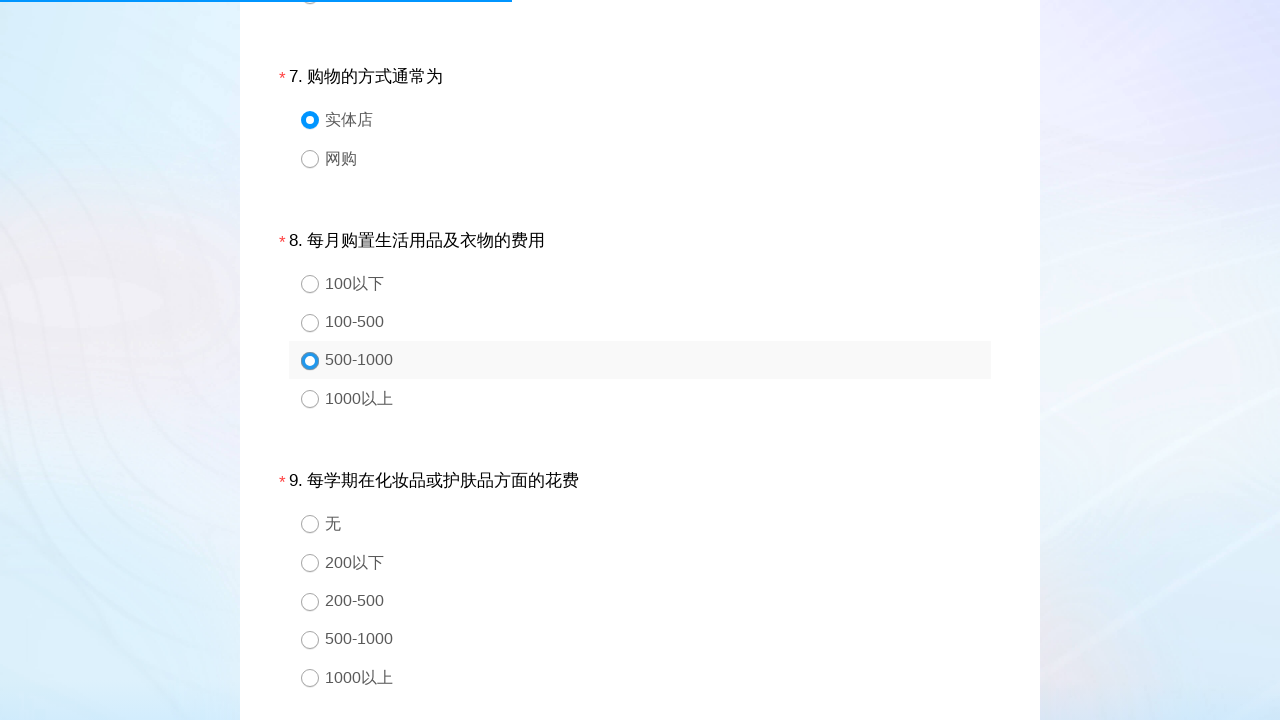

Waited 300ms before processing next question
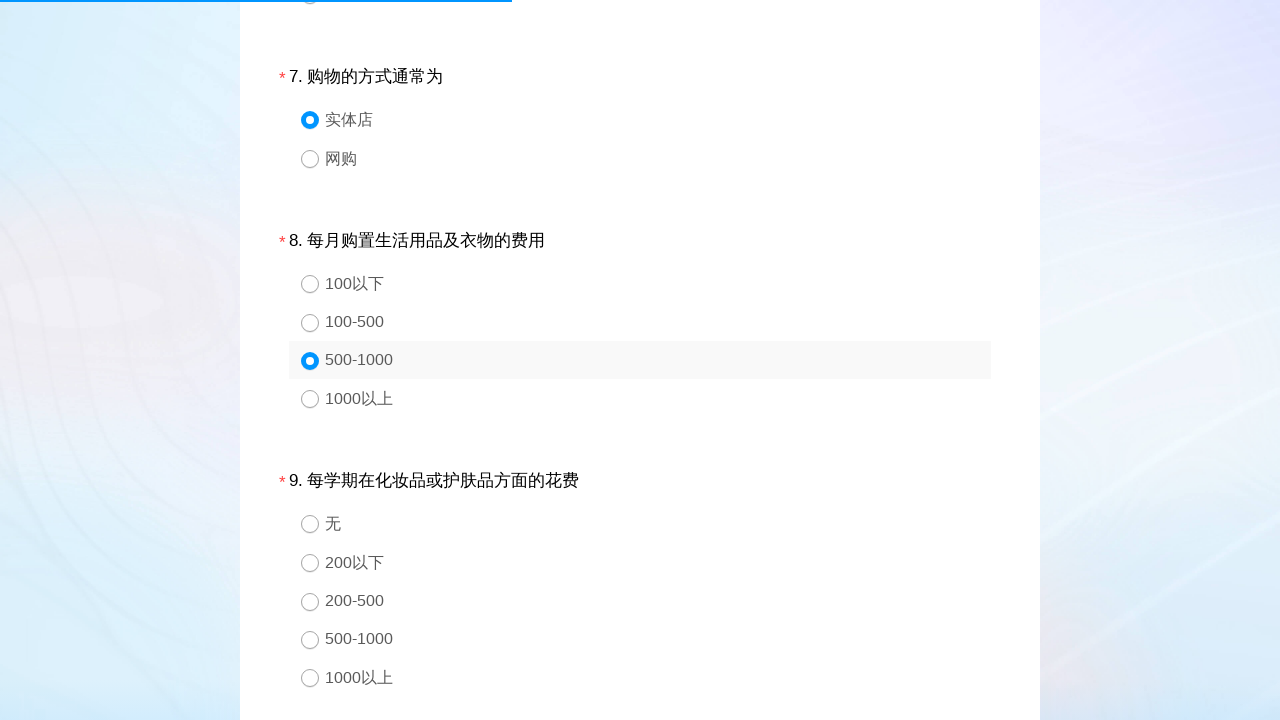

Selected option 2 for single choice question 9 at (640, 562) on #div9 > div.ui-controlgroup > div:nth-child(2)
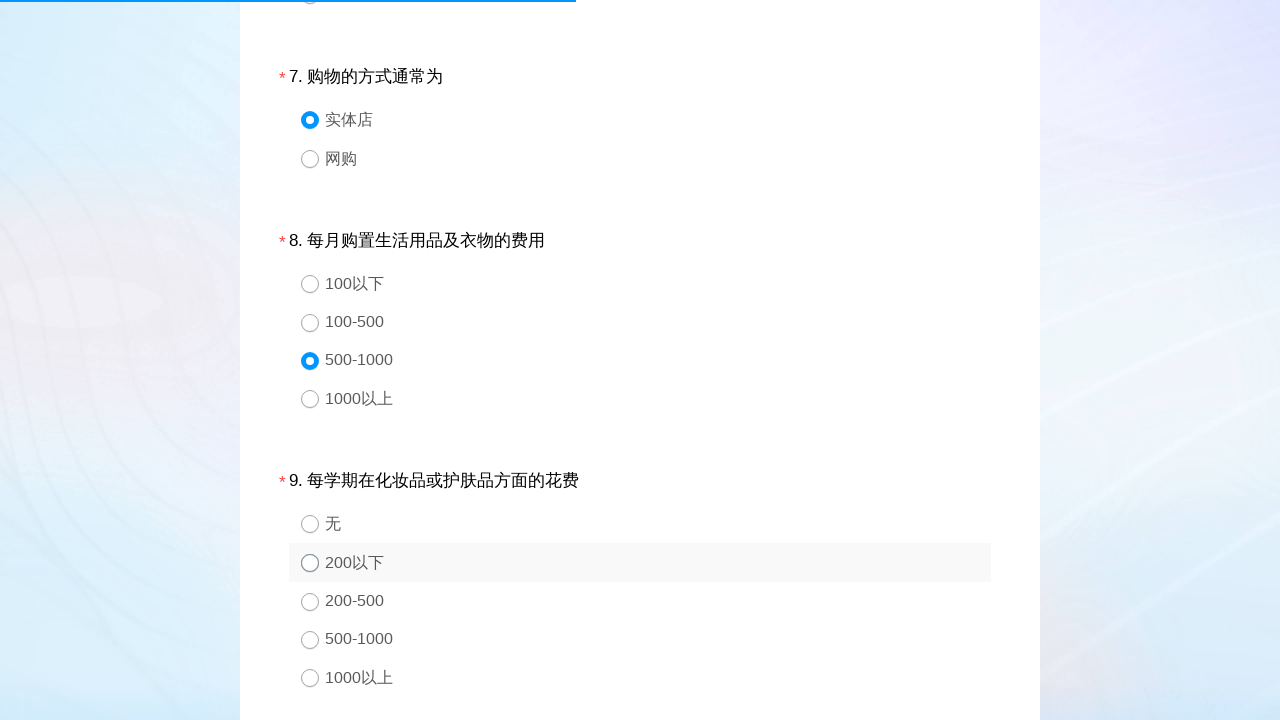

Waited 300ms before processing next question
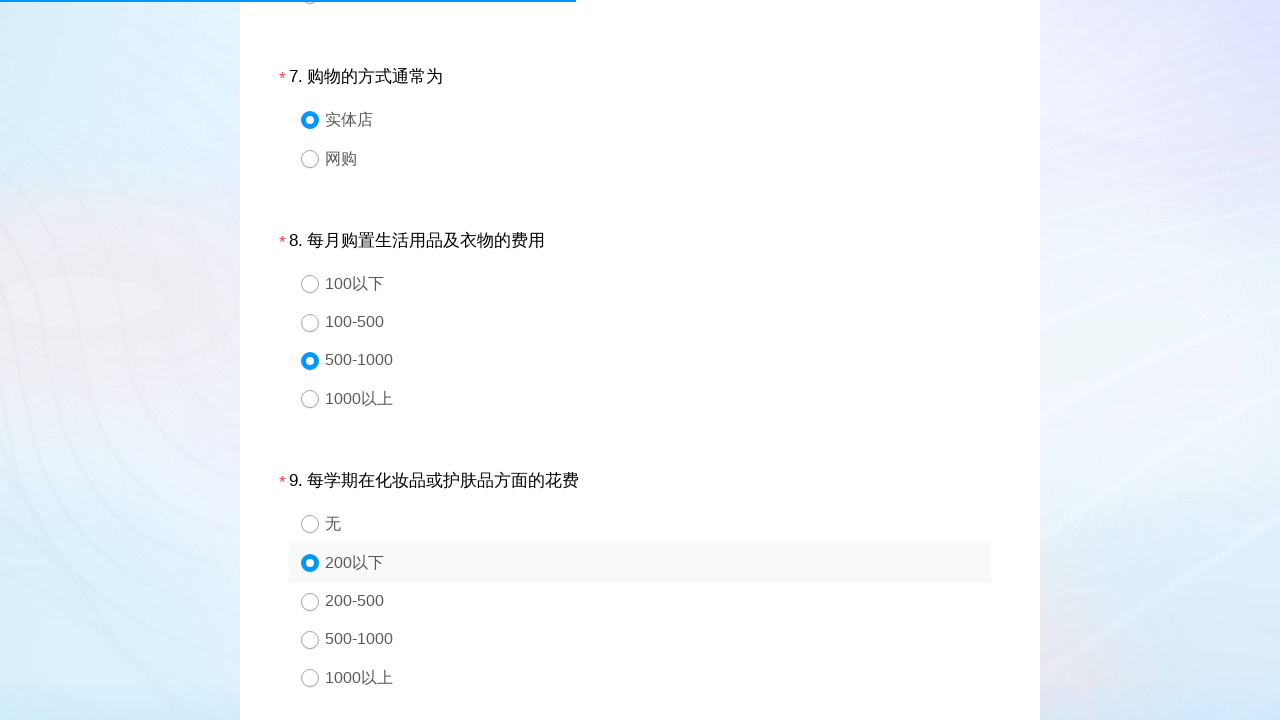

Selected option 1 for single choice question 10 at (640, 360) on #div10 > div.ui-controlgroup > div:nth-child(1)
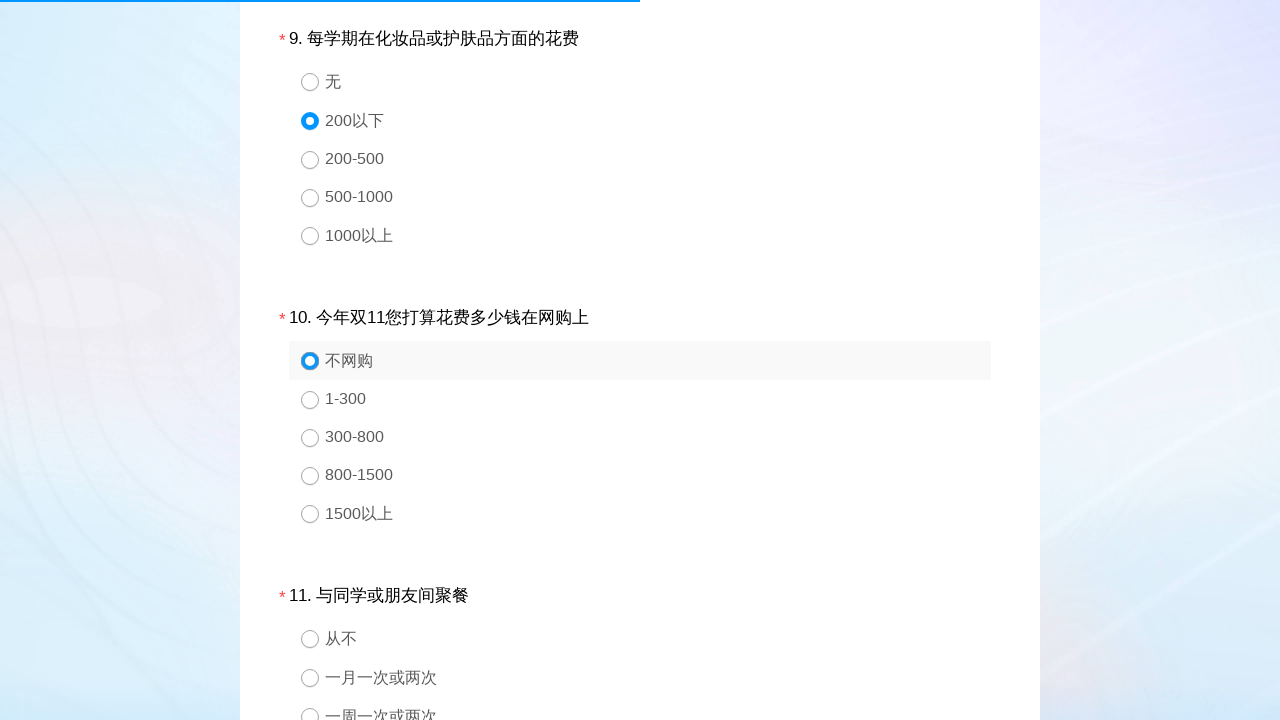

Waited 300ms before processing next question
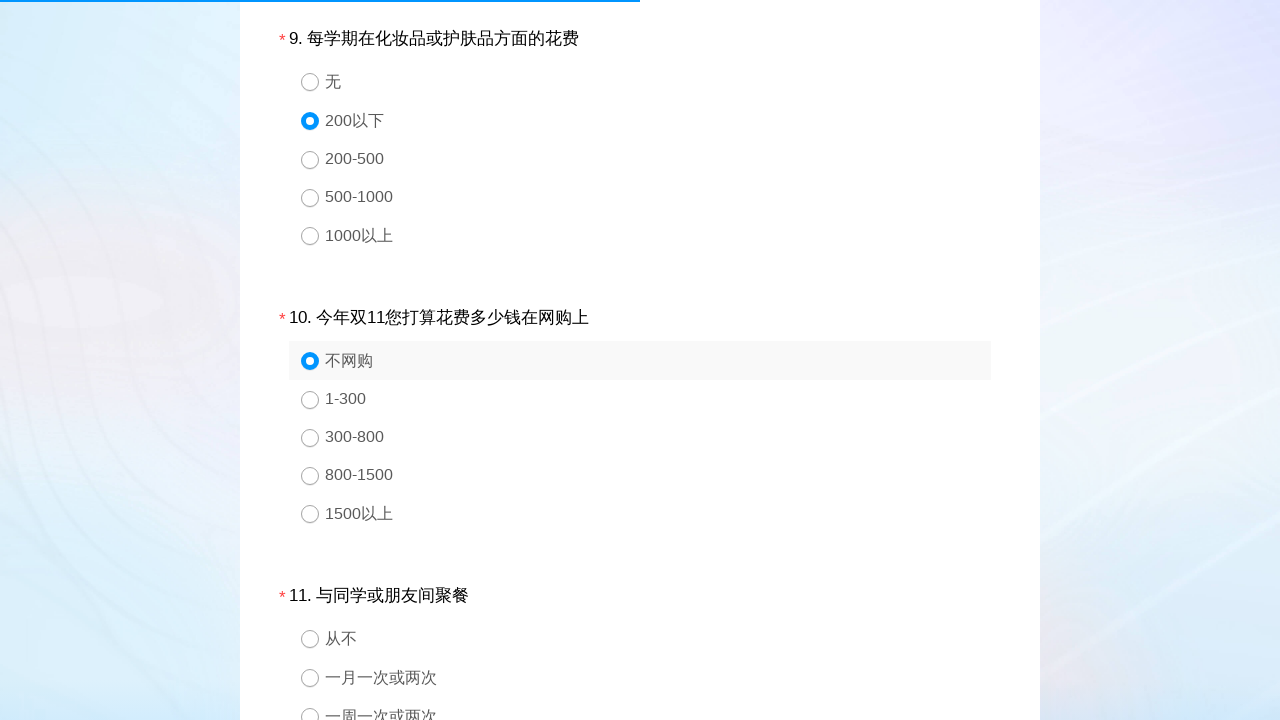

Selected option 3 for single choice question 11 at (640, 700) on #div11 > div.ui-controlgroup > div:nth-child(3)
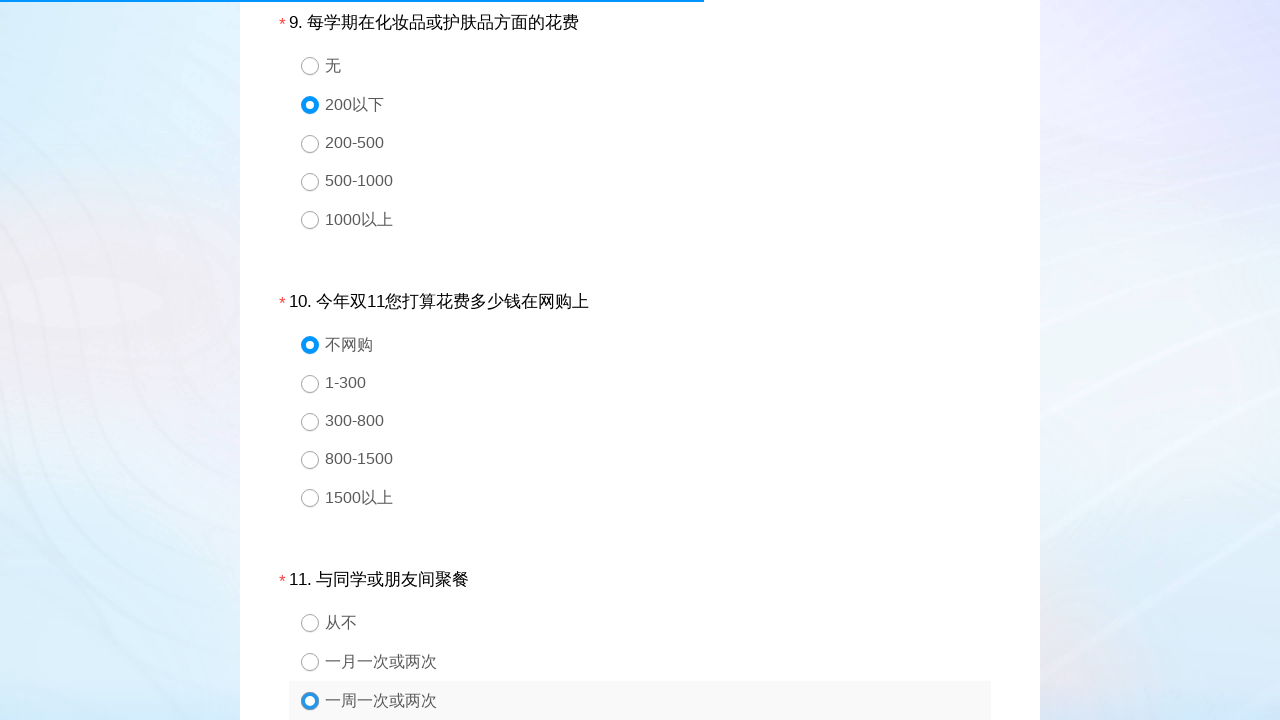

Waited 300ms before processing next question
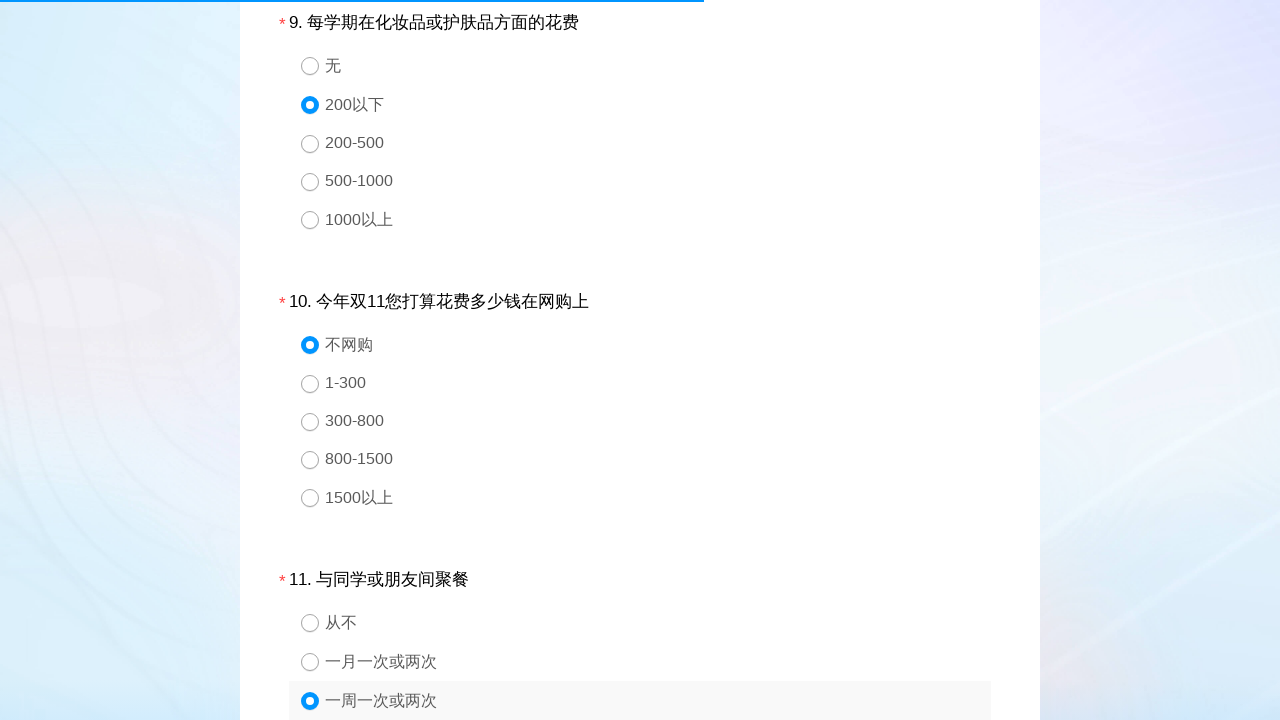

Selected option 1 for single choice question 12 at (640, 360) on #div12 > div.ui-controlgroup > div:nth-child(1)
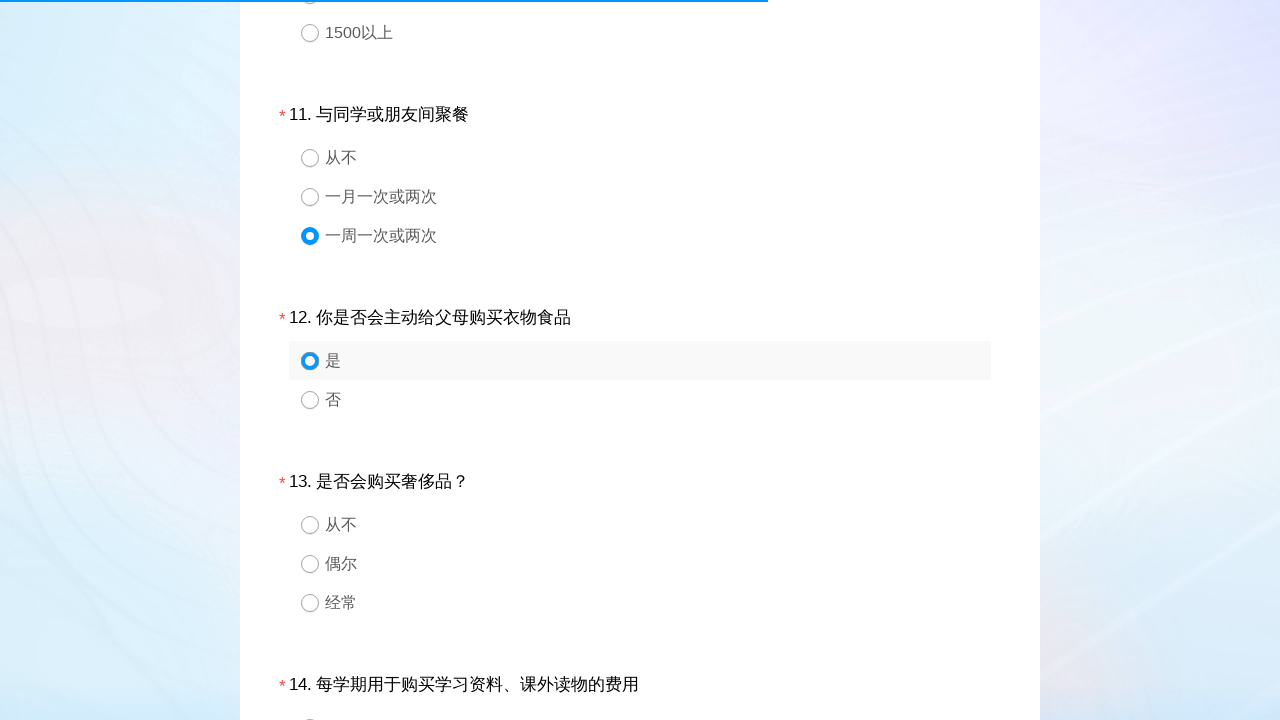

Waited 300ms before processing next question
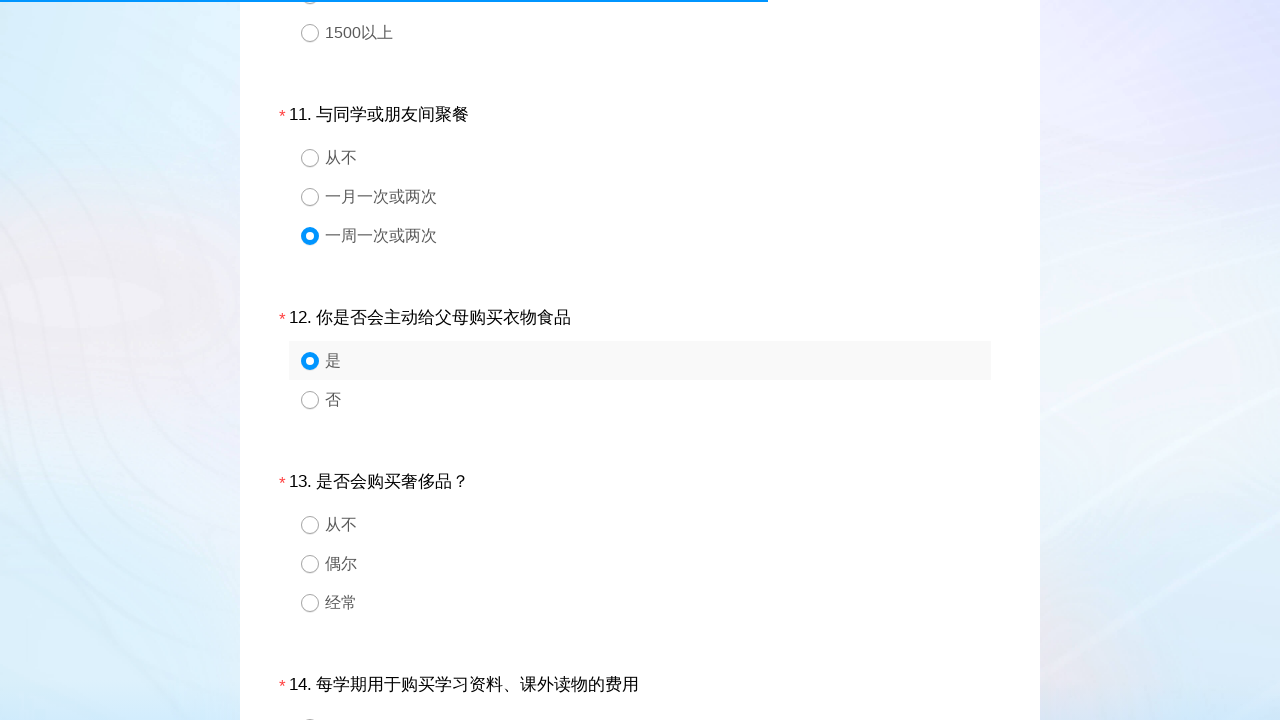

Selected option 3 for single choice question 13 at (640, 602) on #div13 > div.ui-controlgroup > div:nth-child(3)
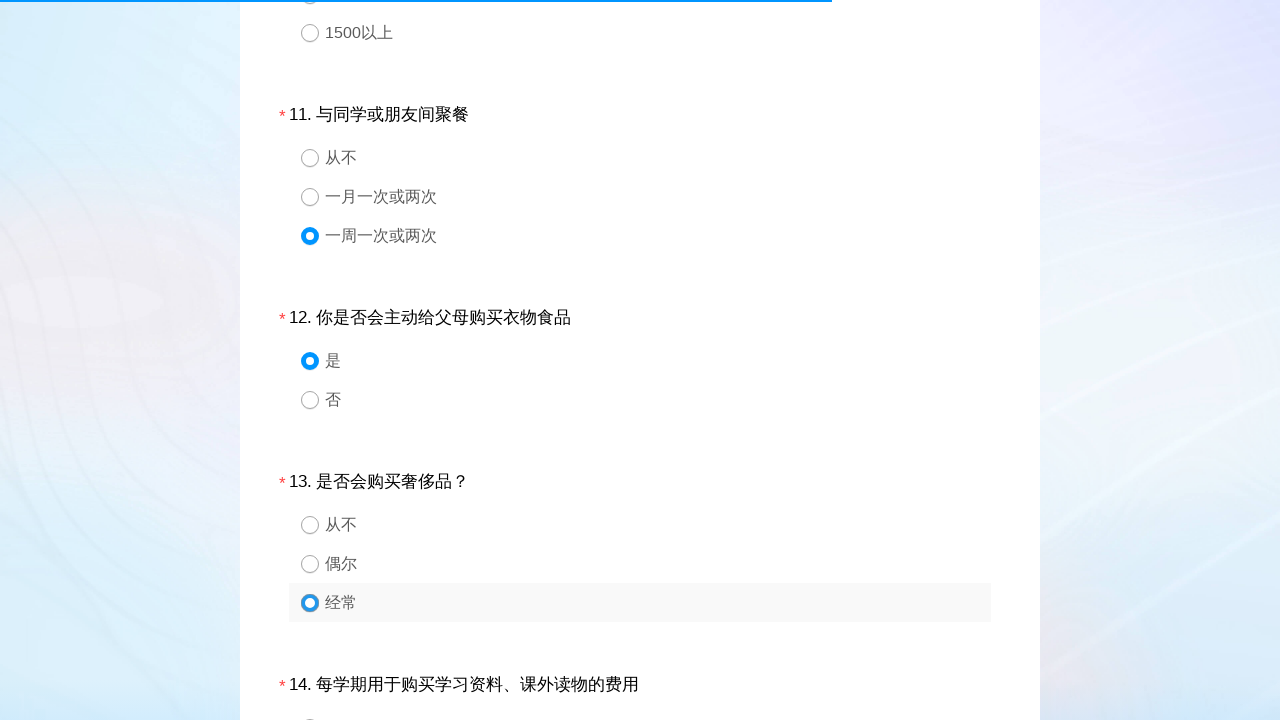

Waited 300ms before processing next question
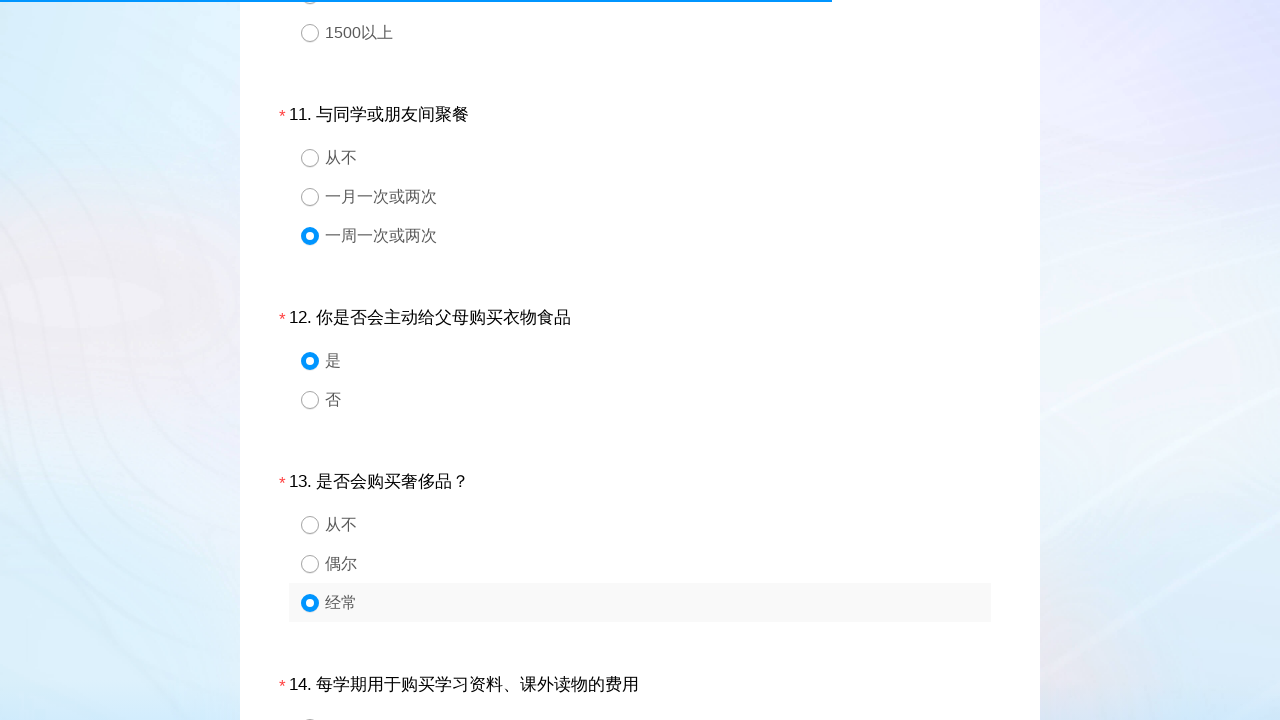

Selected option 4 for single choice question 14 at (640, 360) on #div14 > div.ui-controlgroup > div:nth-child(4)
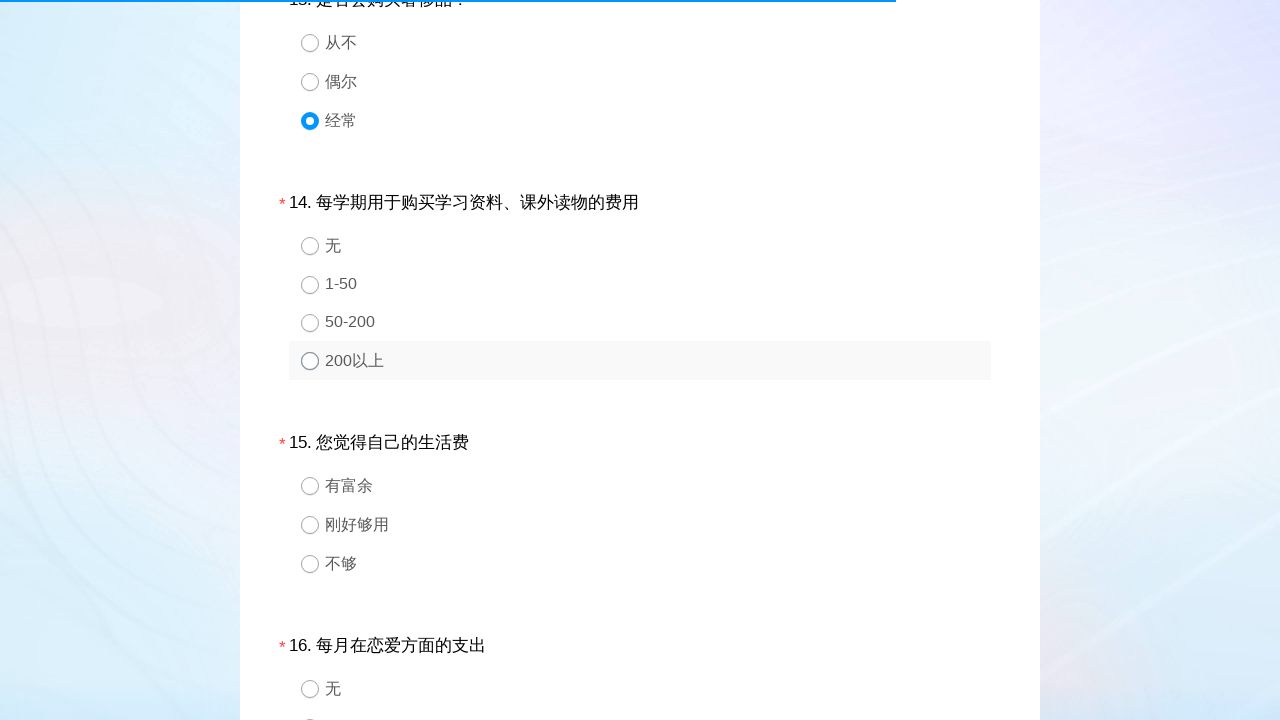

Waited 300ms before processing next question
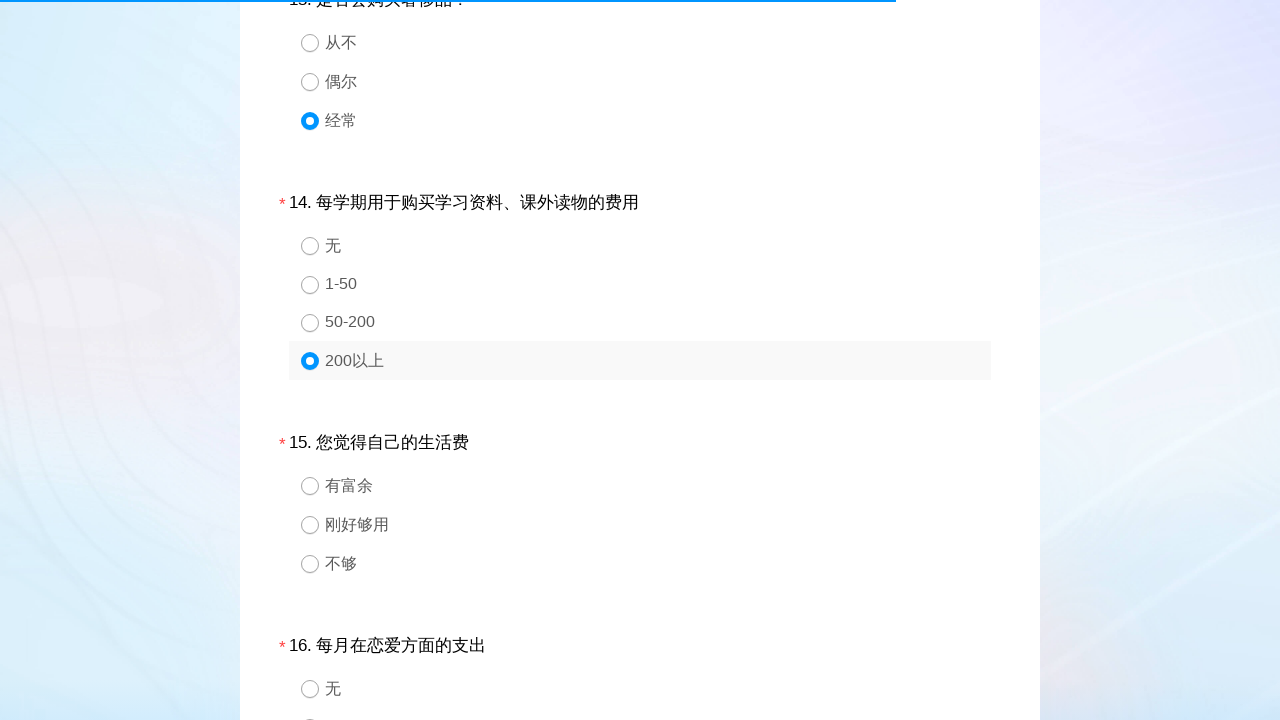

Selected option 2 for single choice question 15 at (640, 524) on #div15 > div.ui-controlgroup > div:nth-child(2)
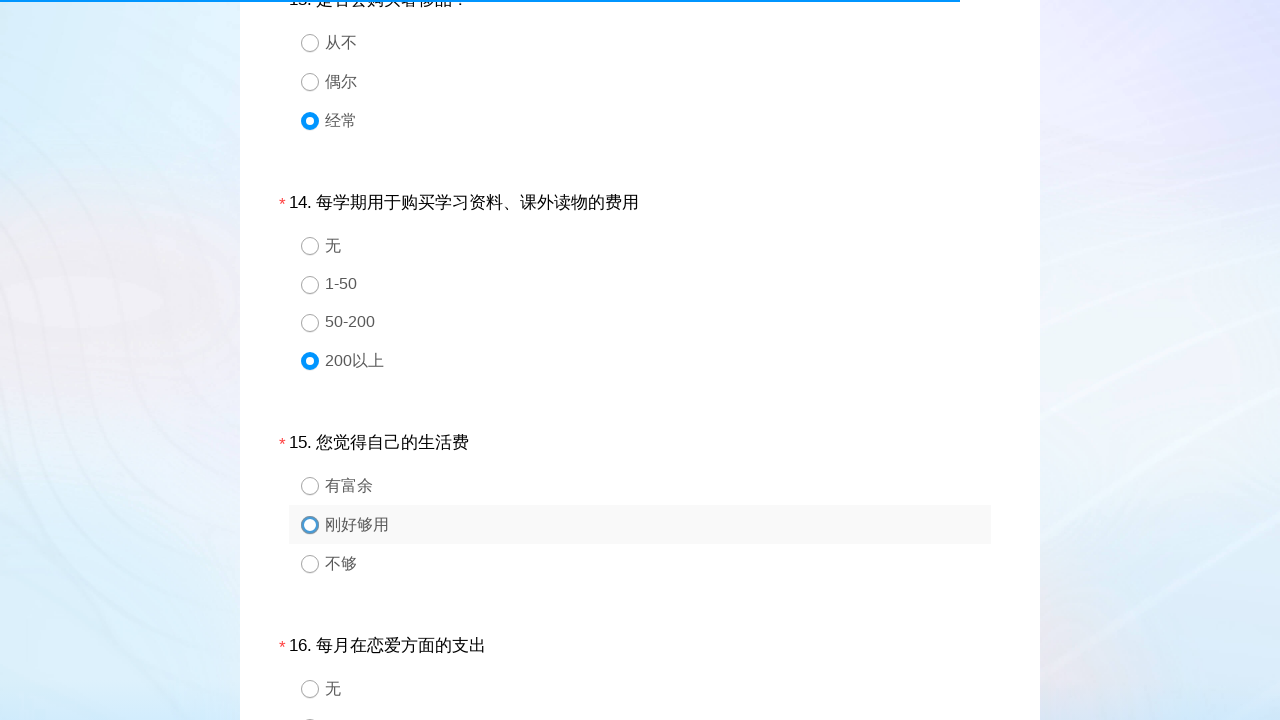

Waited 300ms before processing next question
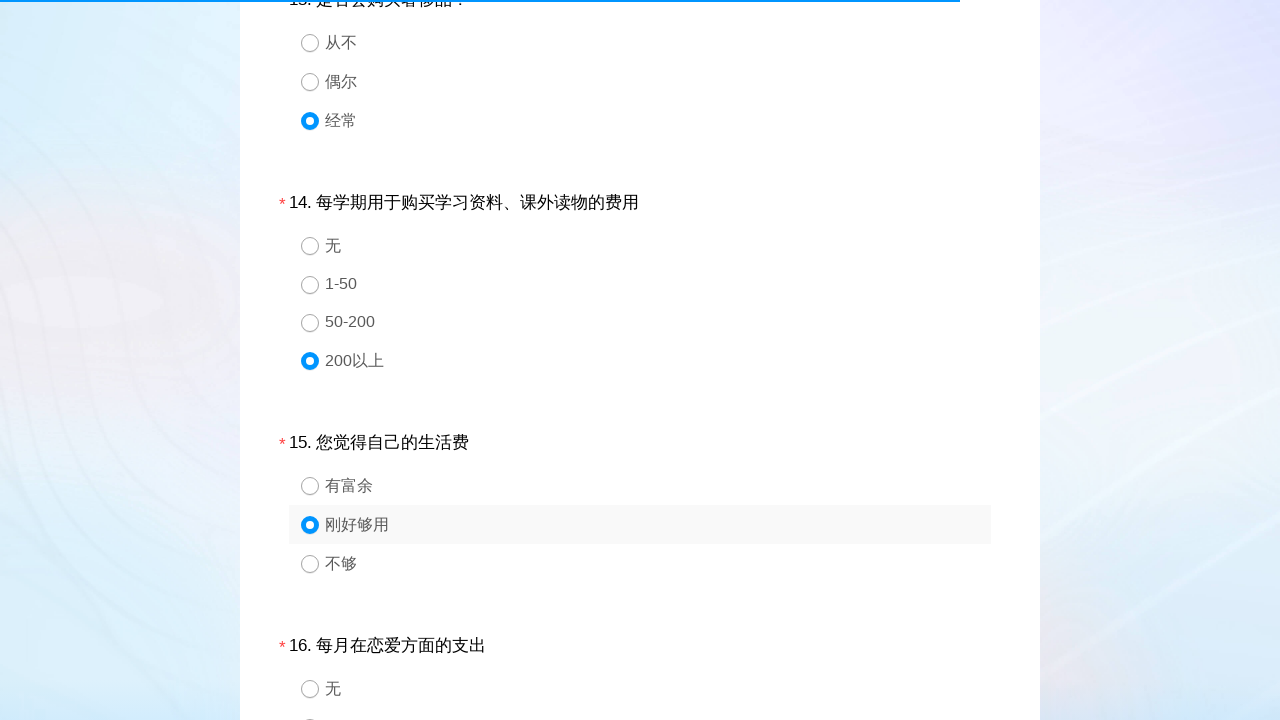

Selected option 3 for single choice question 16 at (640, 360) on #div16 > div.ui-controlgroup > div:nth-child(3)
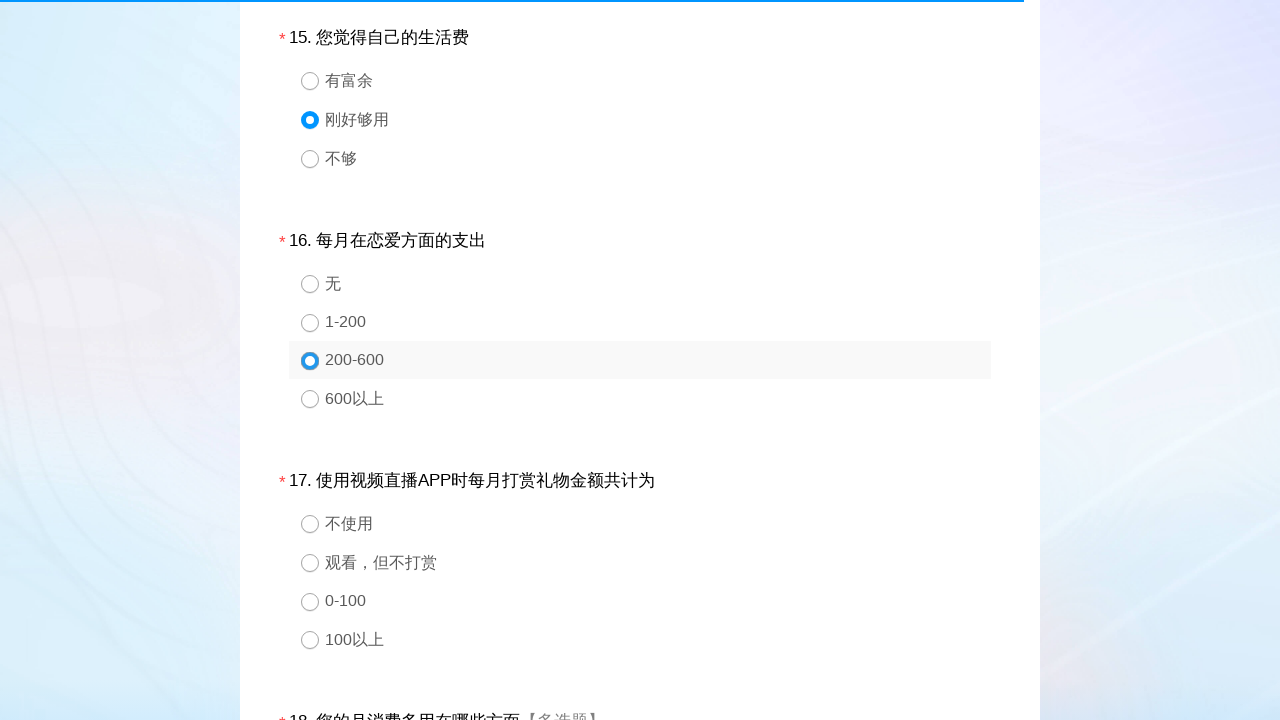

Waited 300ms before processing next question
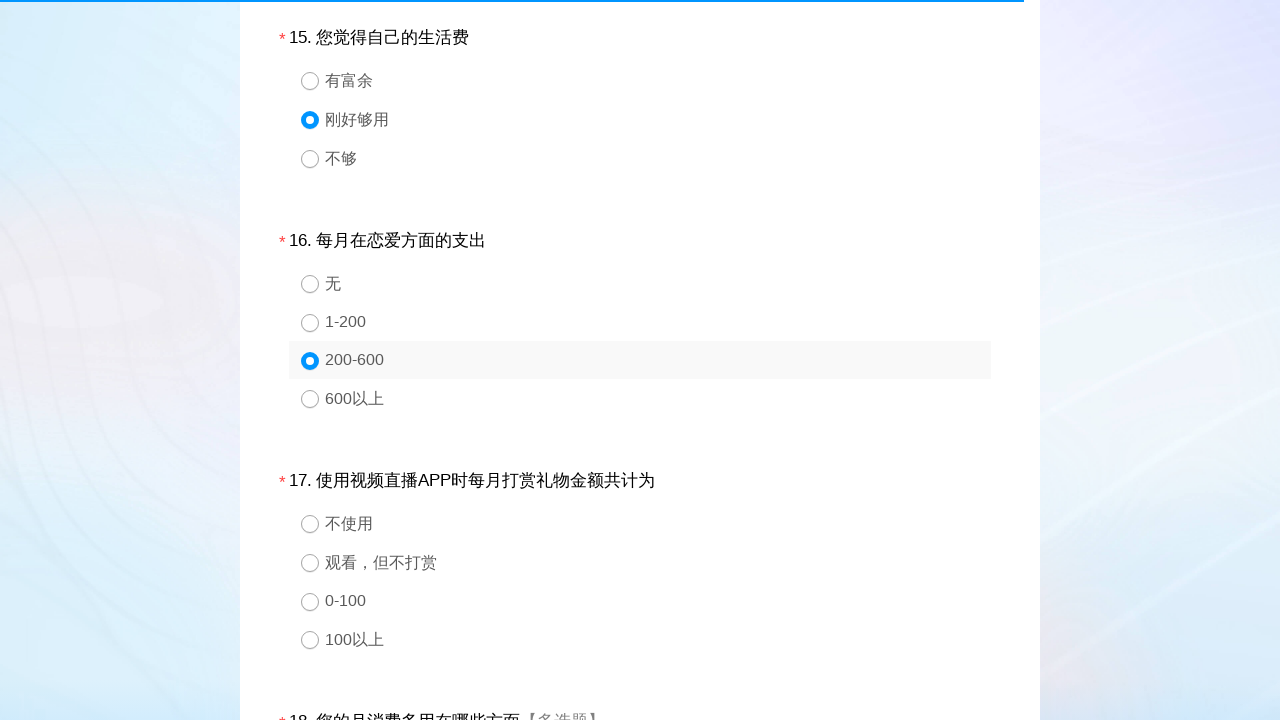

Selected option 2 for single choice question 17 at (640, 562) on #div17 > div.ui-controlgroup > div:nth-child(2)
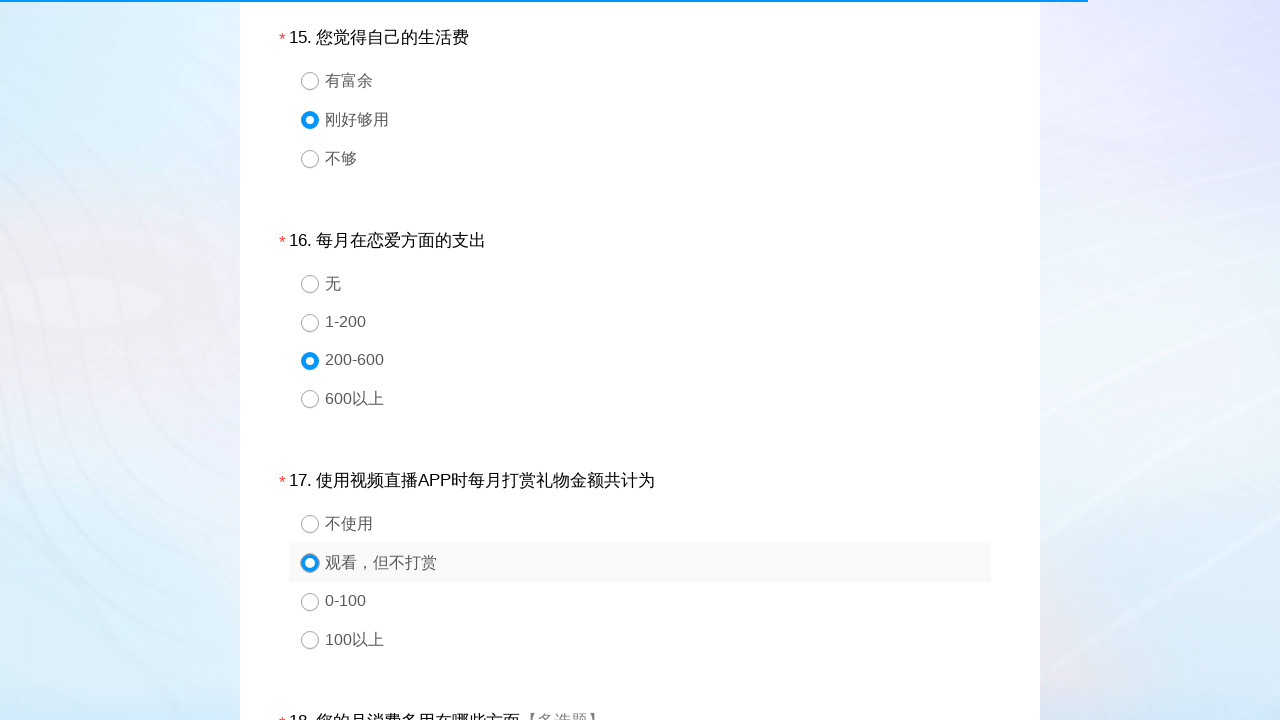

Waited 300ms before processing next question
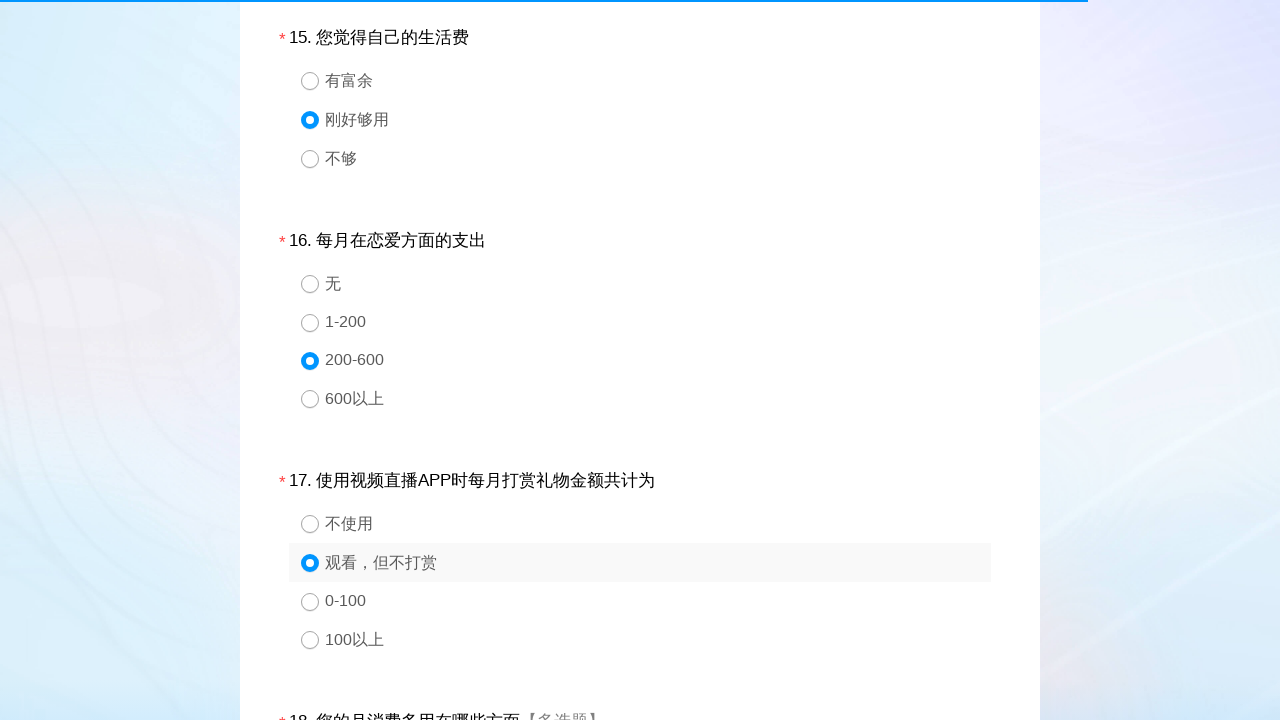

Selected option 6 for multiple choice question 18 at (640, 360) on #div18 > div.ui-controlgroup > div:nth-child(6)
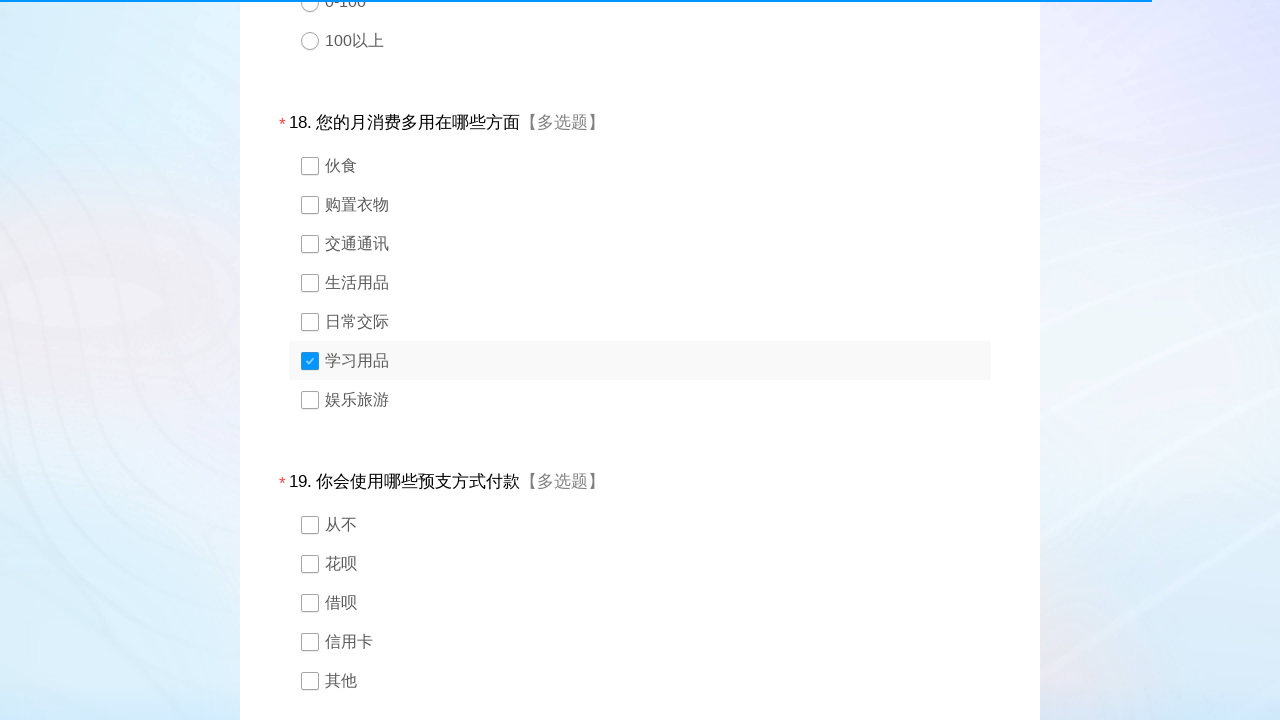

Selected option 2 for multiple choice question 18 at (640, 204) on #div18 > div.ui-controlgroup > div:nth-child(2)
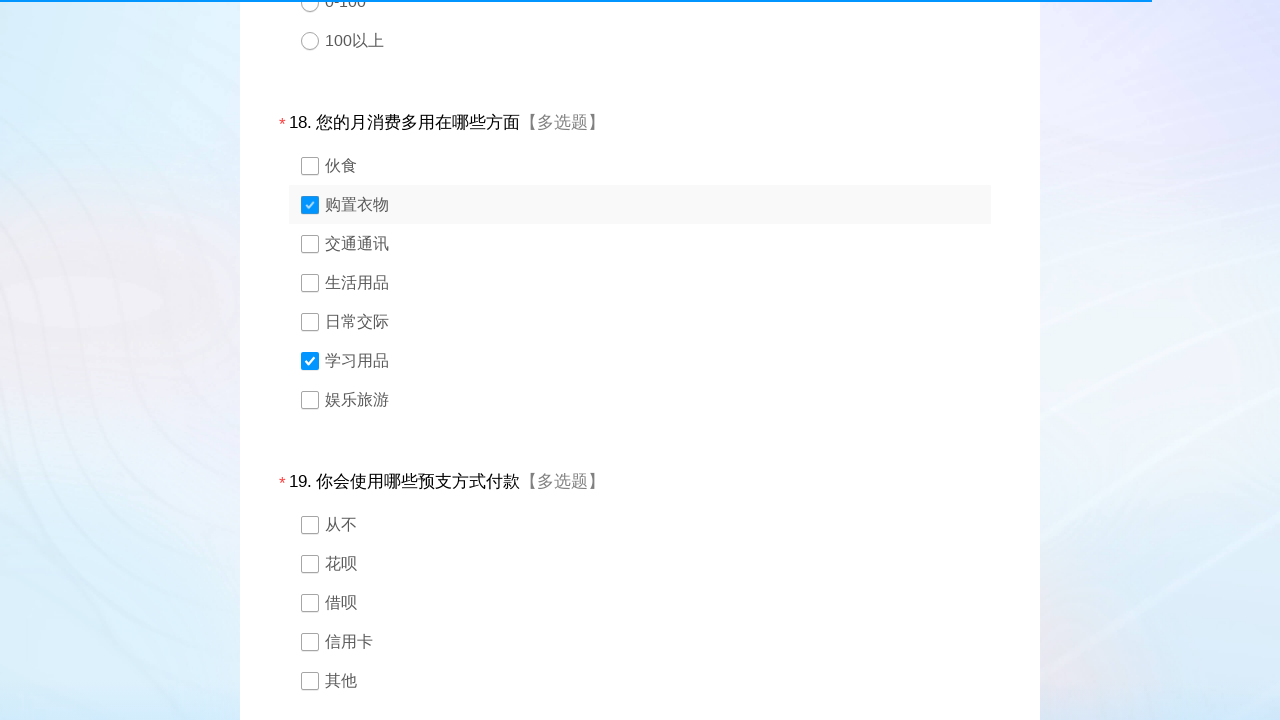

Waited 300ms before processing next question
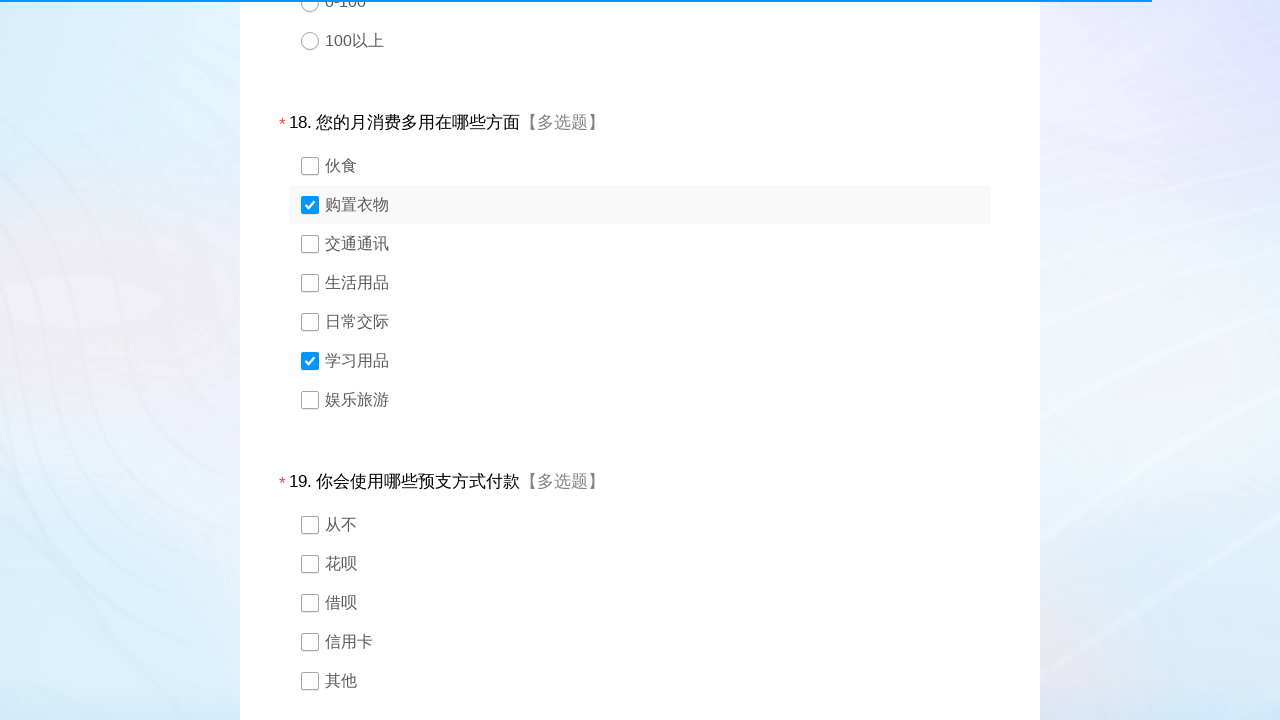

Selected option 5 for multiple choice question 19 at (640, 680) on #div19 > div.ui-controlgroup > div:nth-child(5)
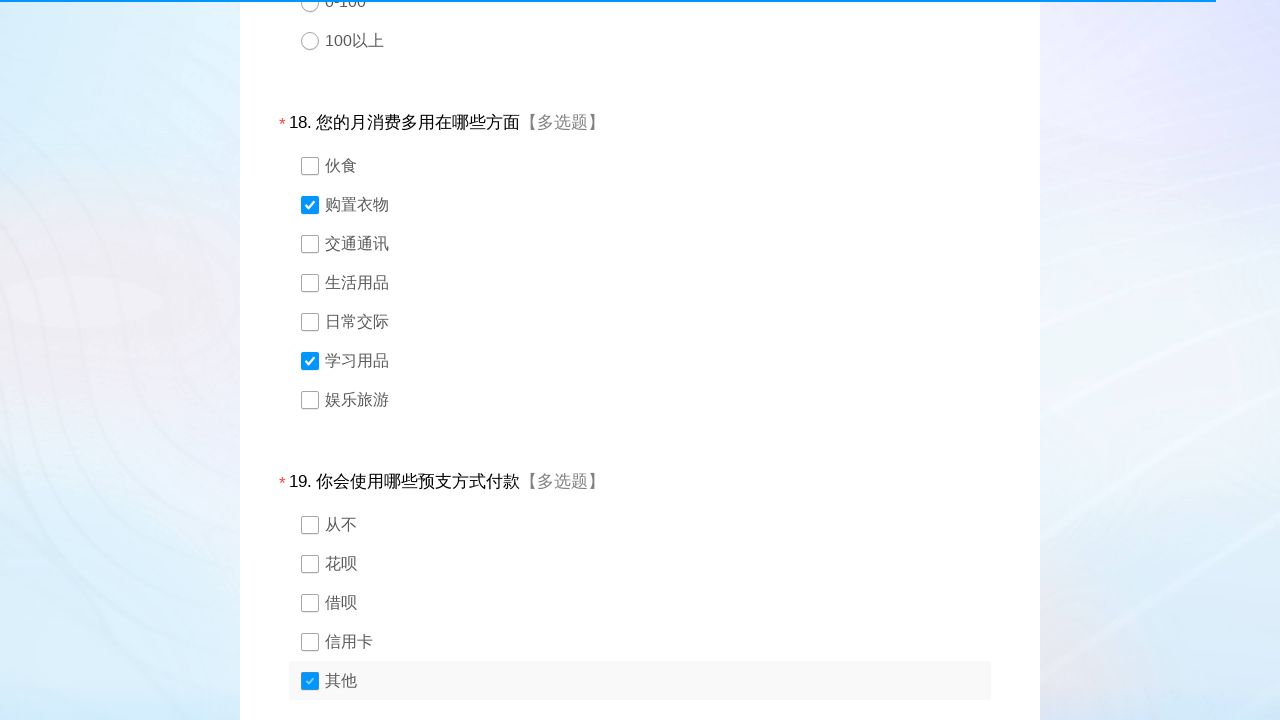

Selected option 1 for multiple choice question 19 at (640, 524) on #div19 > div.ui-controlgroup > div:nth-child(1)
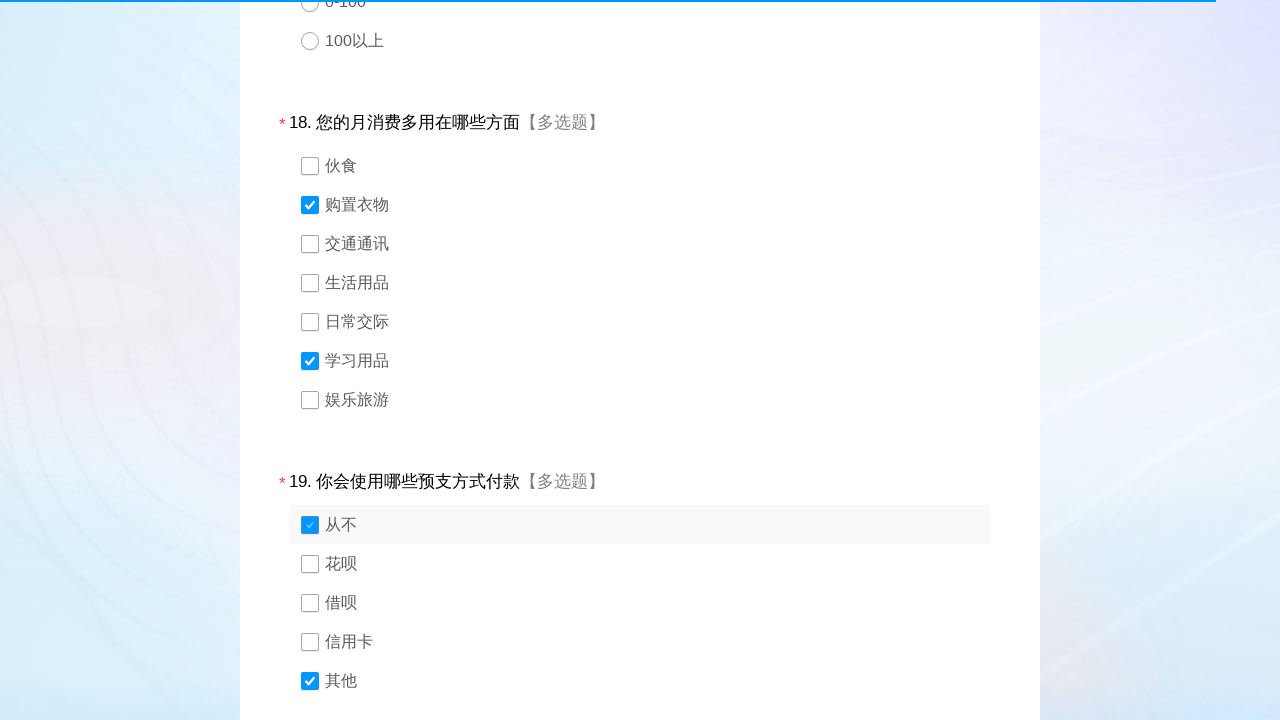

Waited 300ms before processing next question
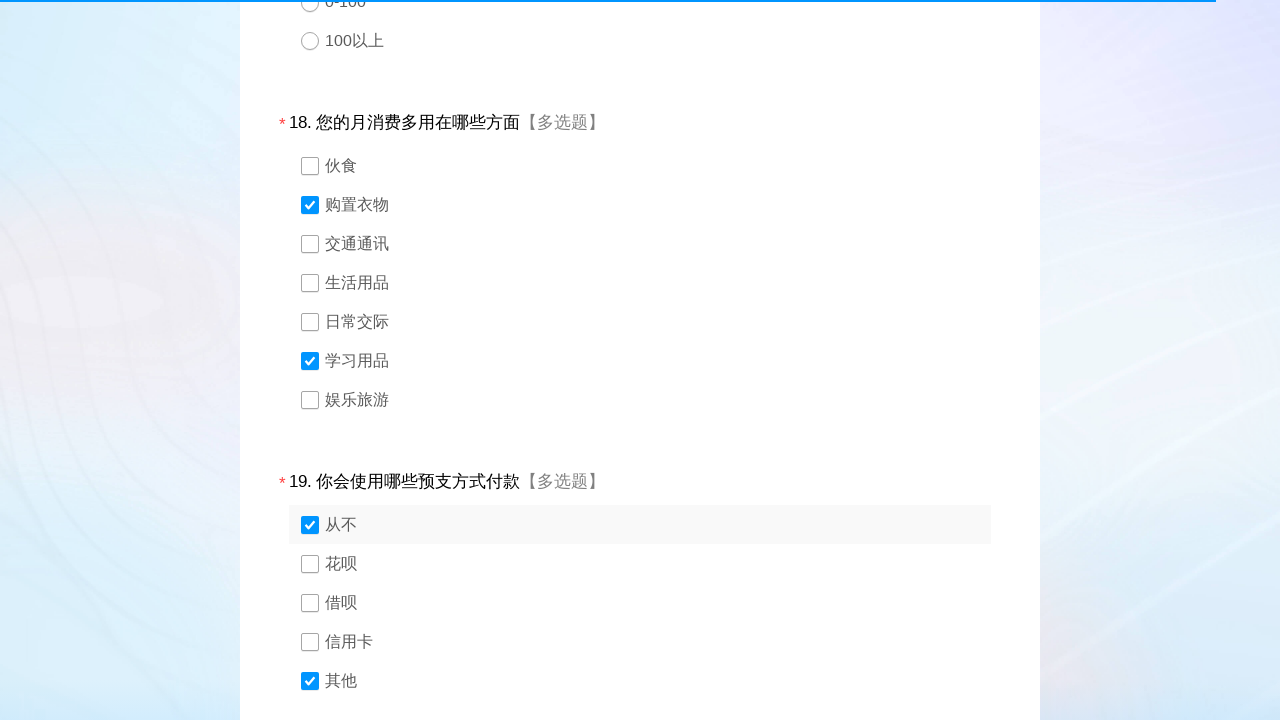

Selected option 3 for multiple choice question 20 at (640, 380) on #div20 > div.ui-controlgroup > div:nth-child(3)
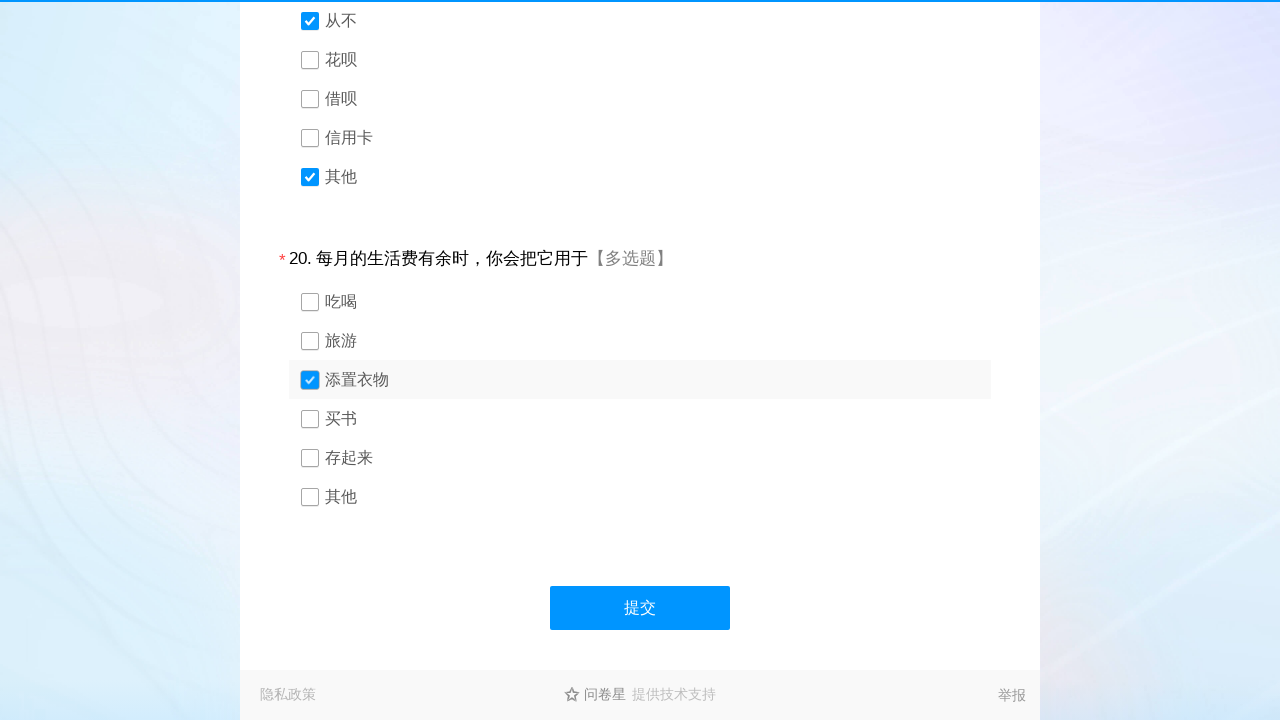

Selected option 4 for multiple choice question 20 at (640, 418) on #div20 > div.ui-controlgroup > div:nth-child(4)
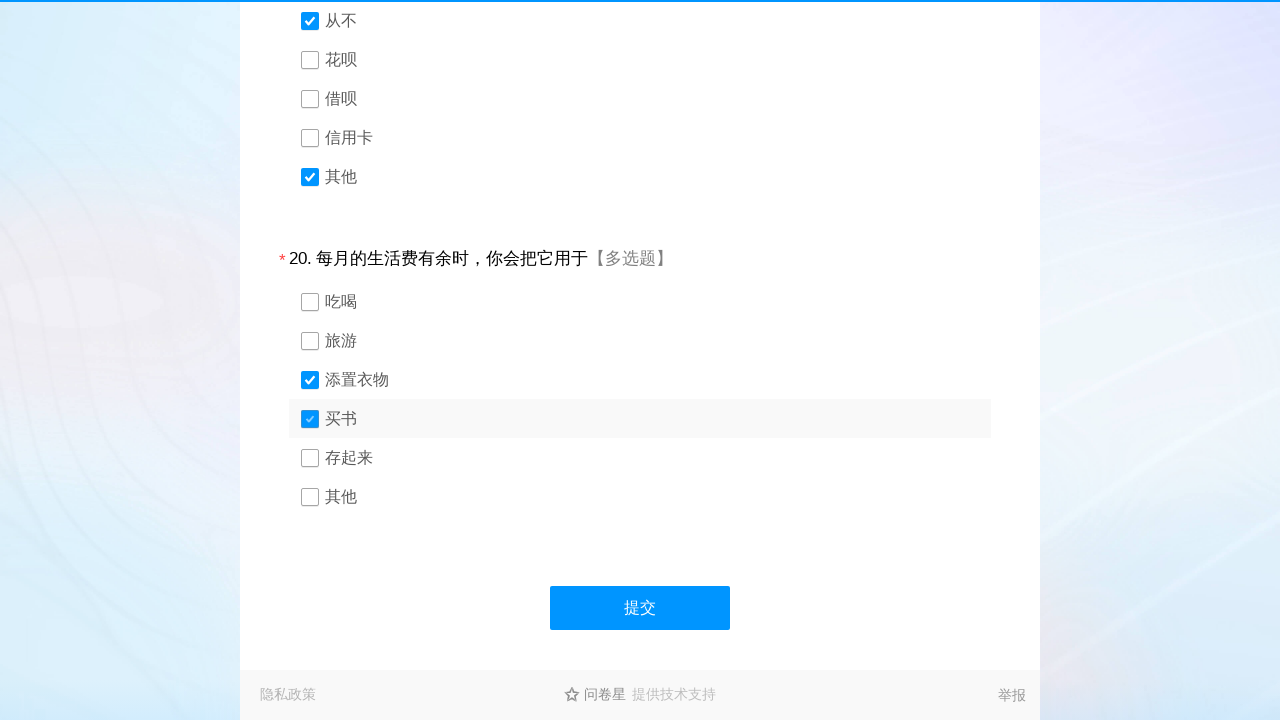

Waited 300ms before processing next question
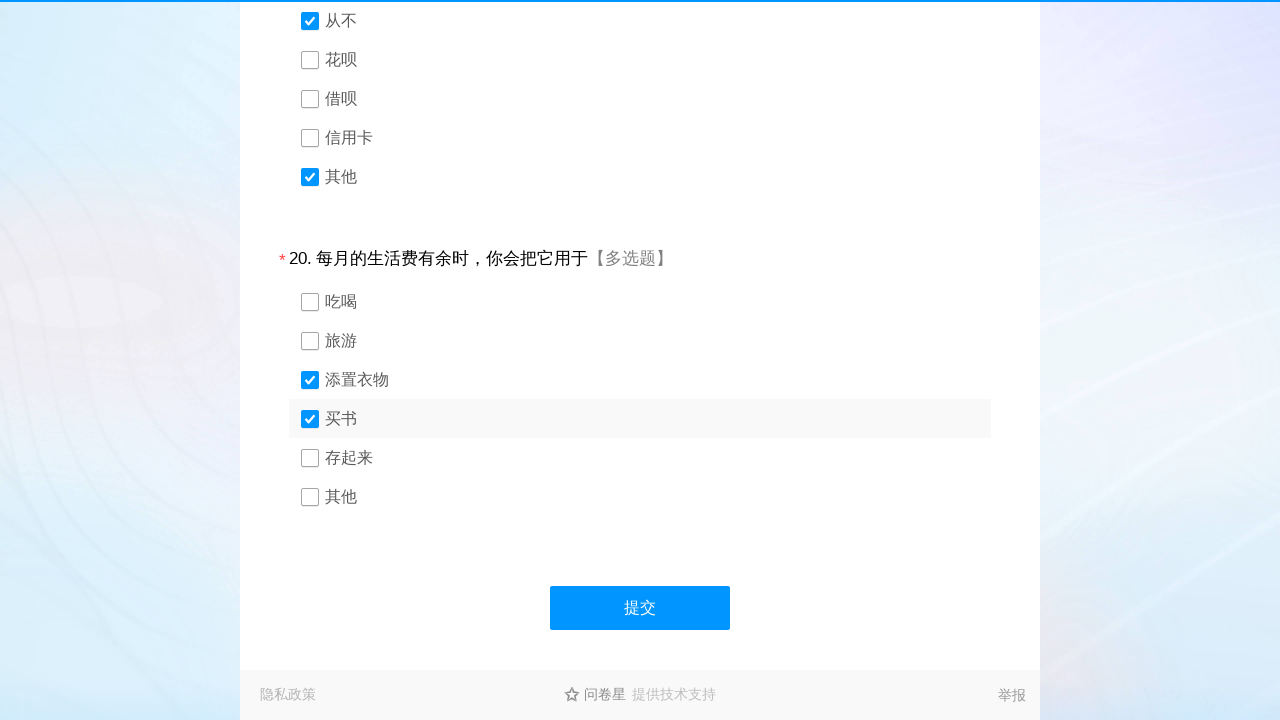

Clicked submit button to submit the survey at (640, 608) on #ctlNext
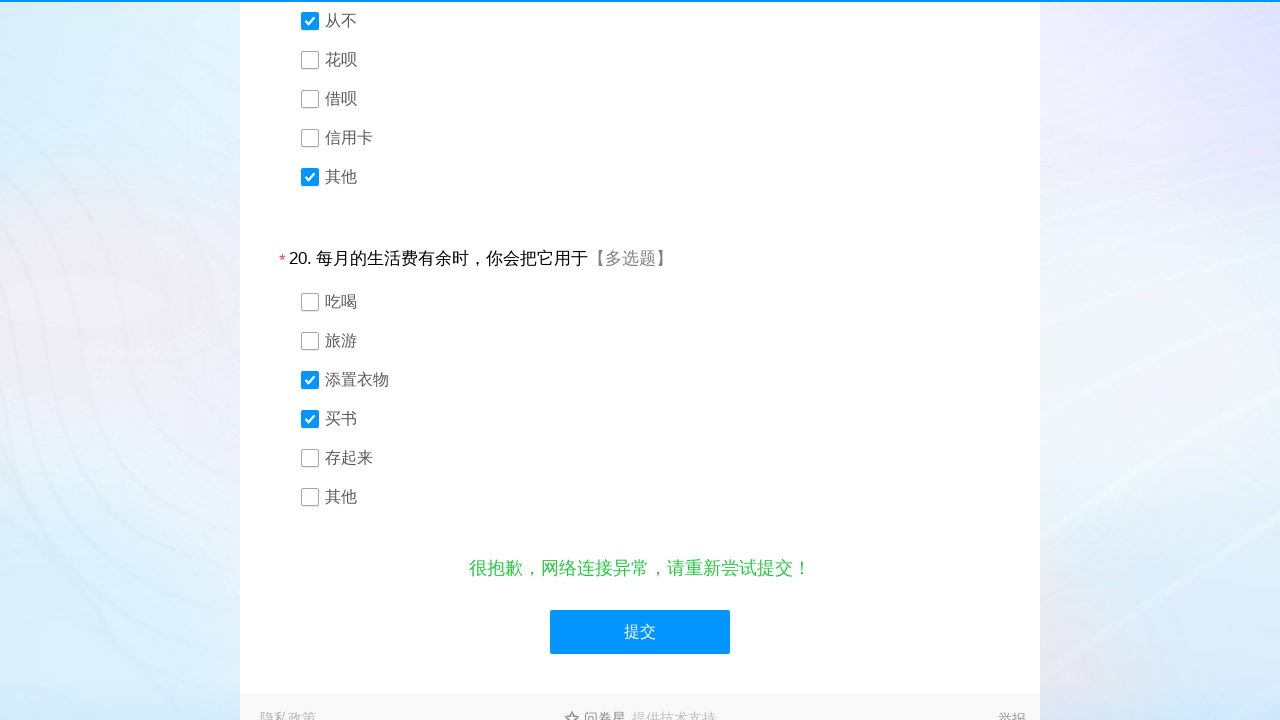

Waited 1000ms for confirmation dialog to appear
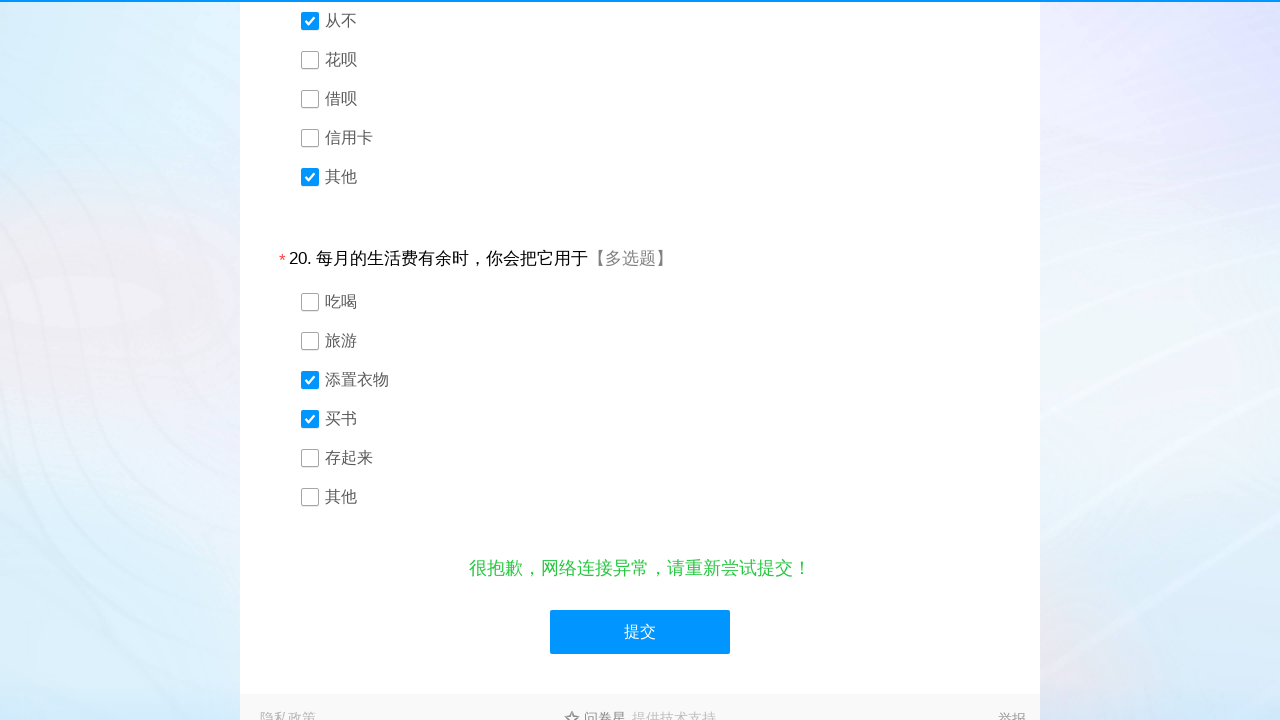

Waited 1000ms for slider verification to appear
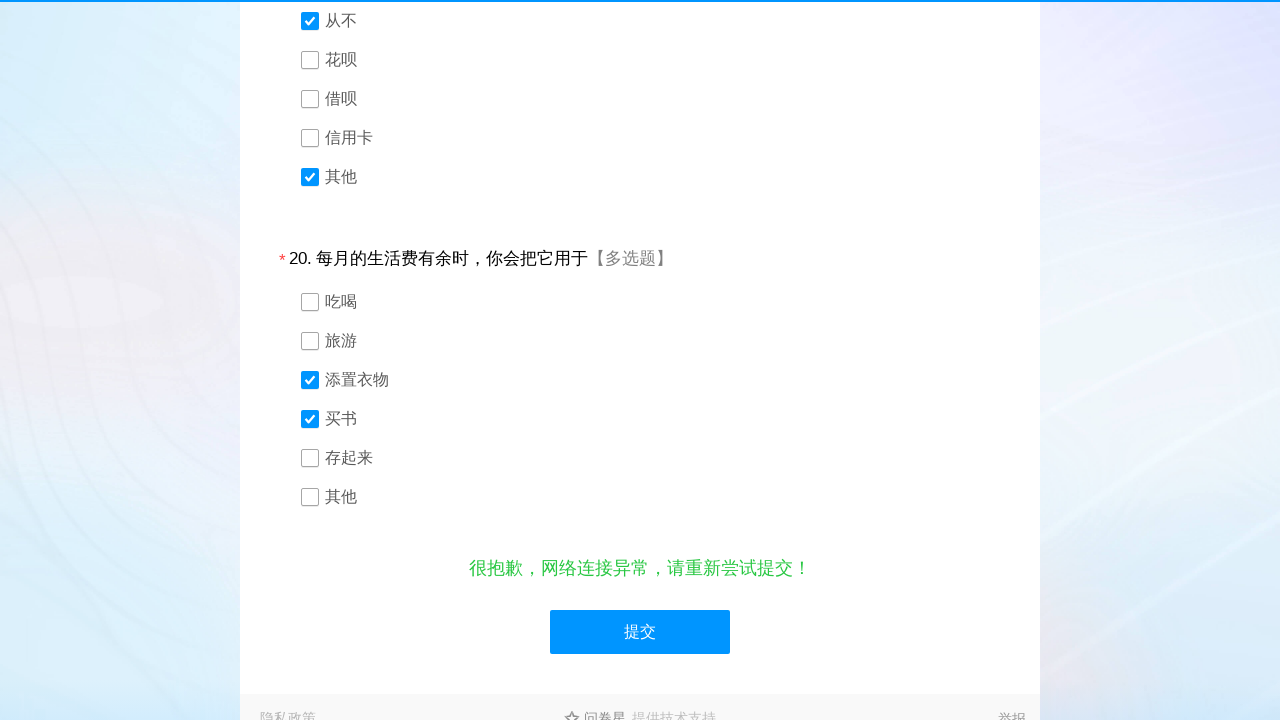

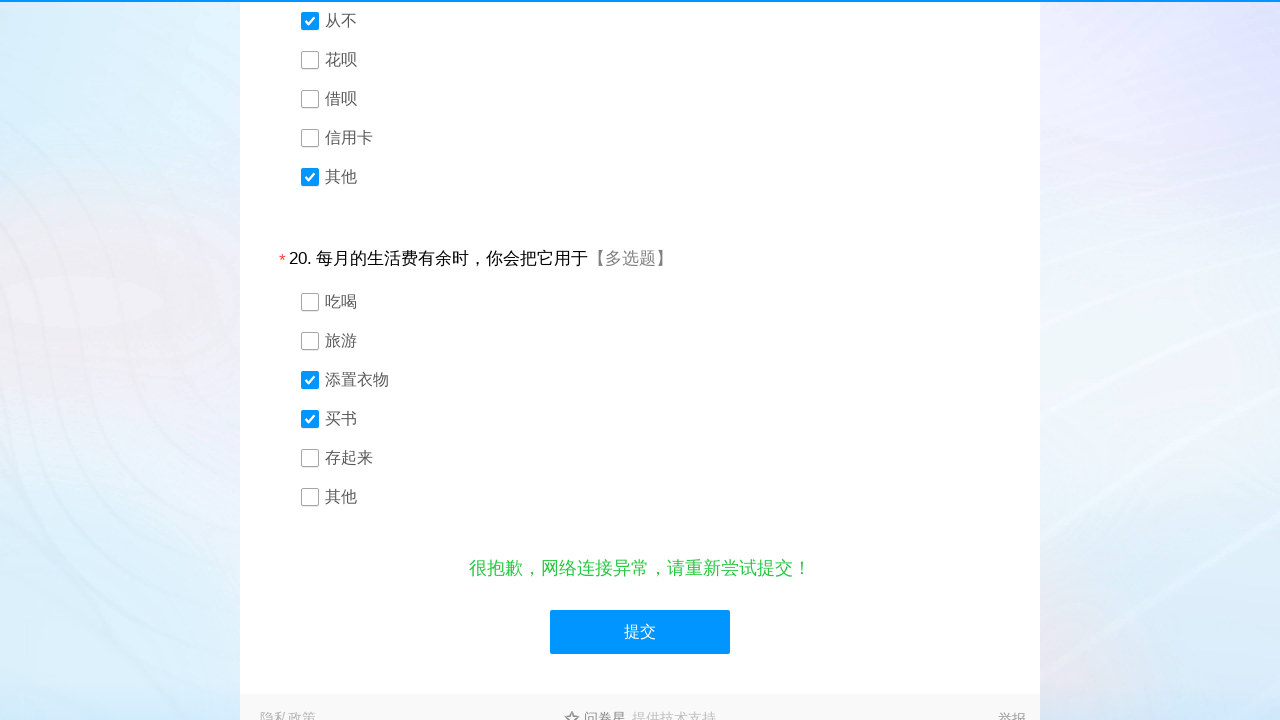